Tests discount code validation functionality by entering various codes and checking if they are accepted by the system

Starting URL: https://dev-shop-integration.alerabat.com/

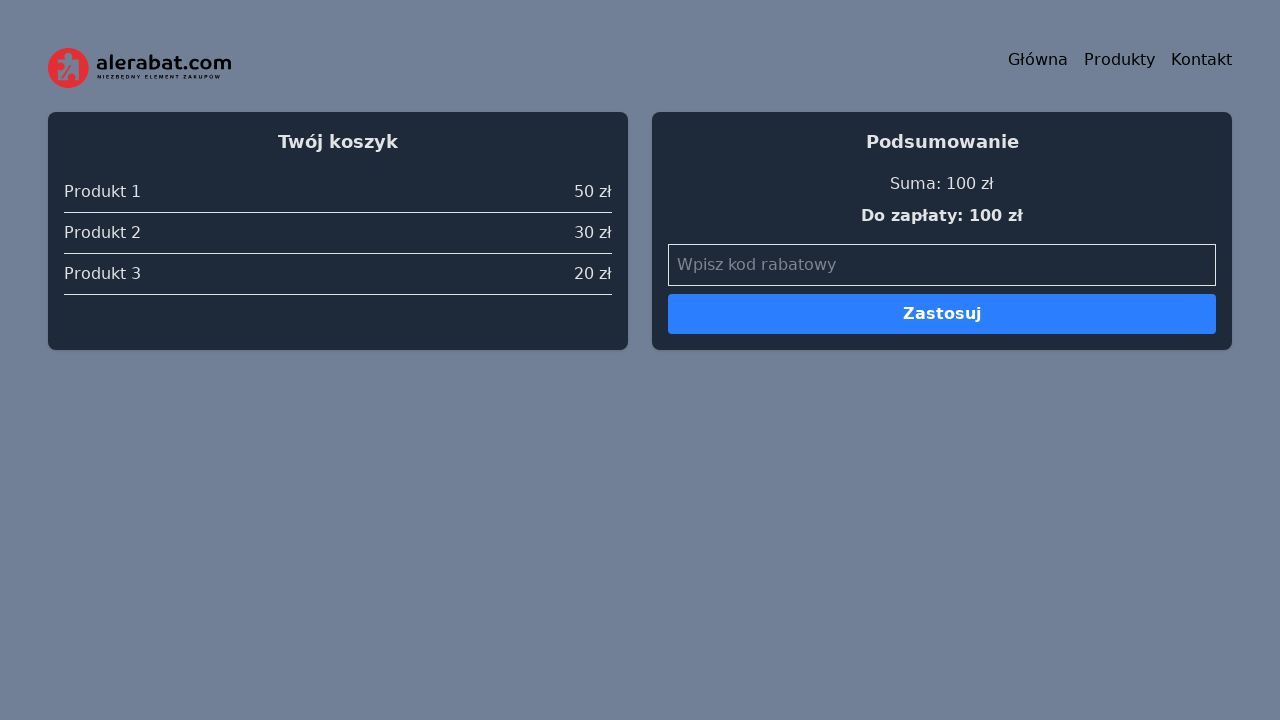

Cleared discount code input field on main > div:nth-of-type(2) input
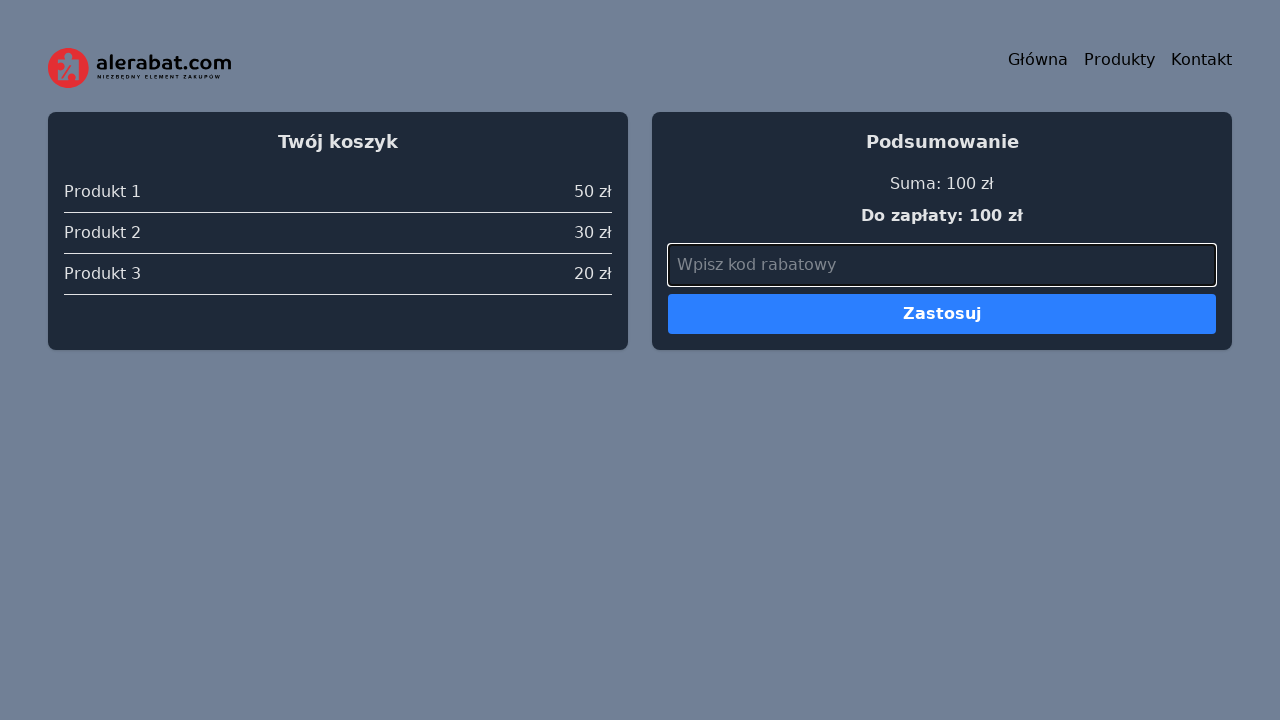

Entered discount code 'RABAT10' into input field on main > div:nth-of-type(2) input
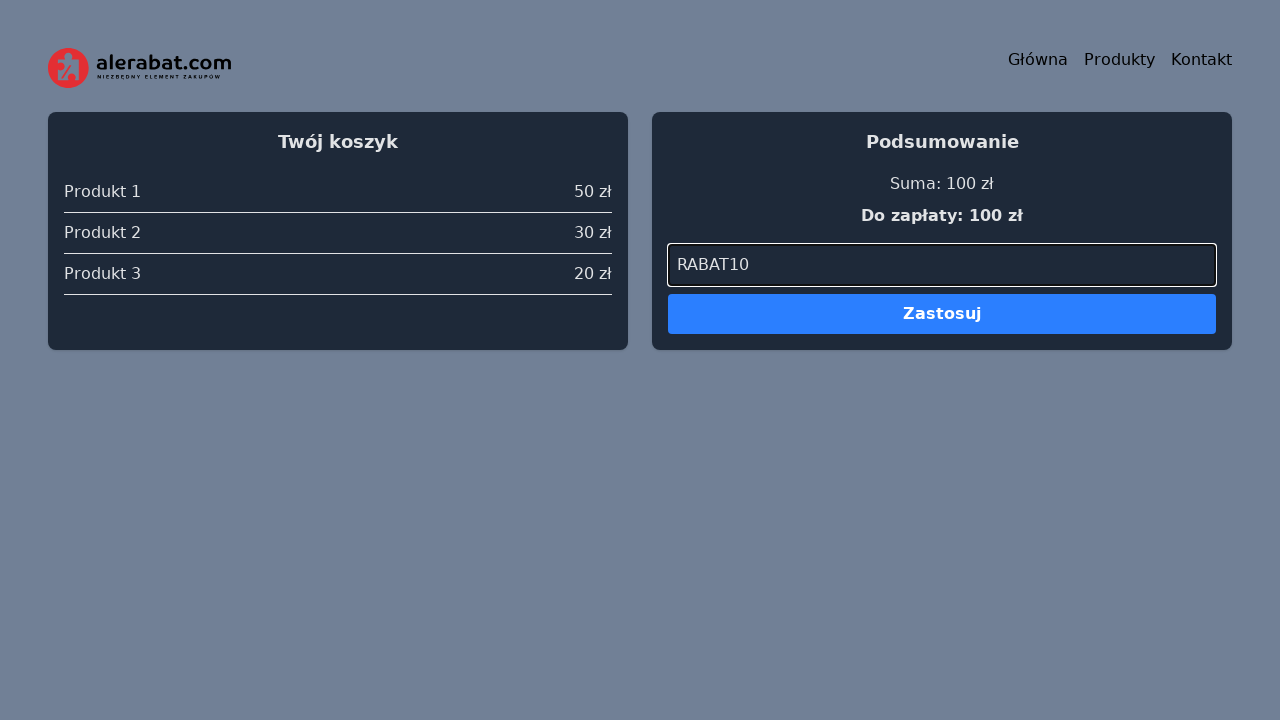

Clicked apply button to validate discount code 'RABAT10' at (942, 314) on main > div:nth-of-type(2) button
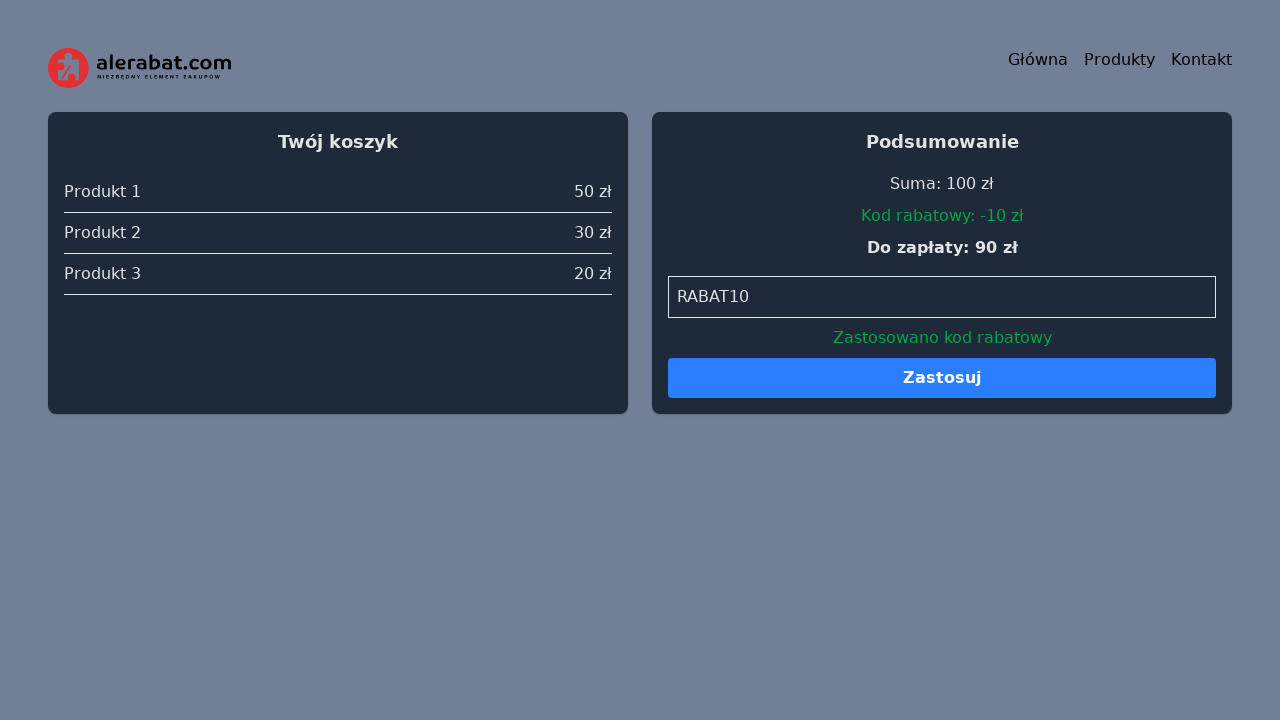

Validation result message appeared for code 'RABAT10'
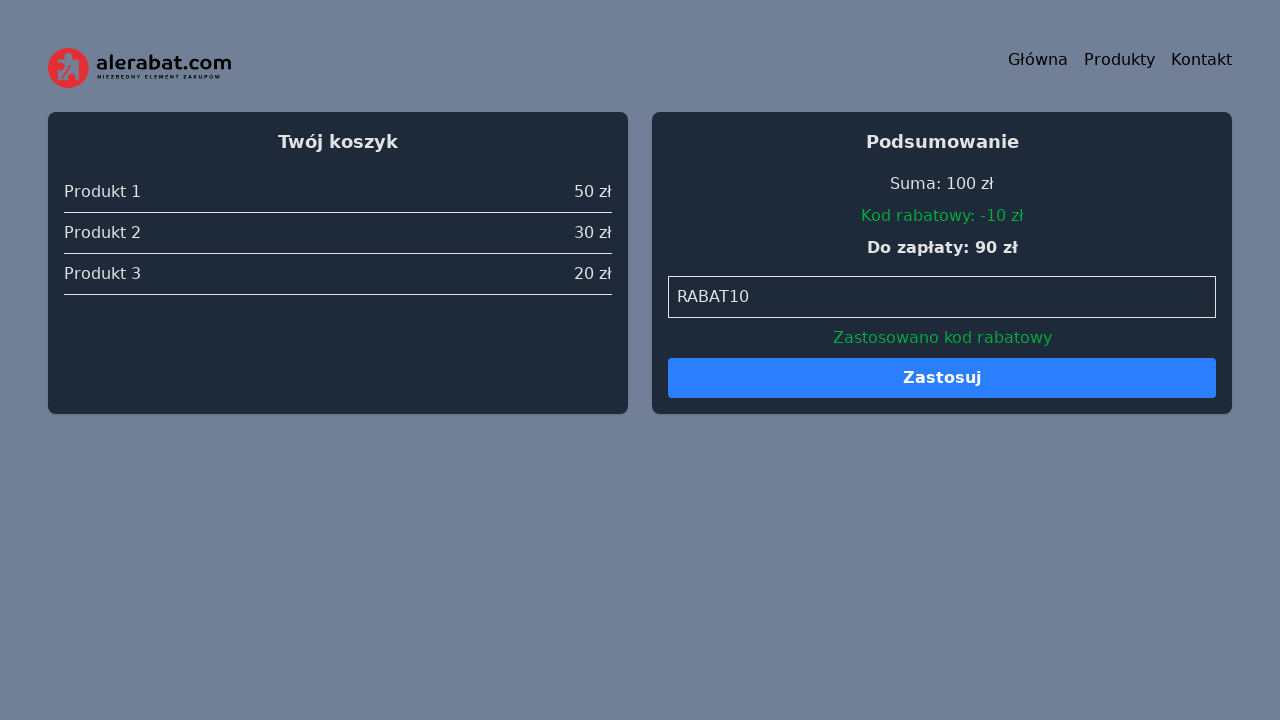

Navigated back to main page to test next discount code
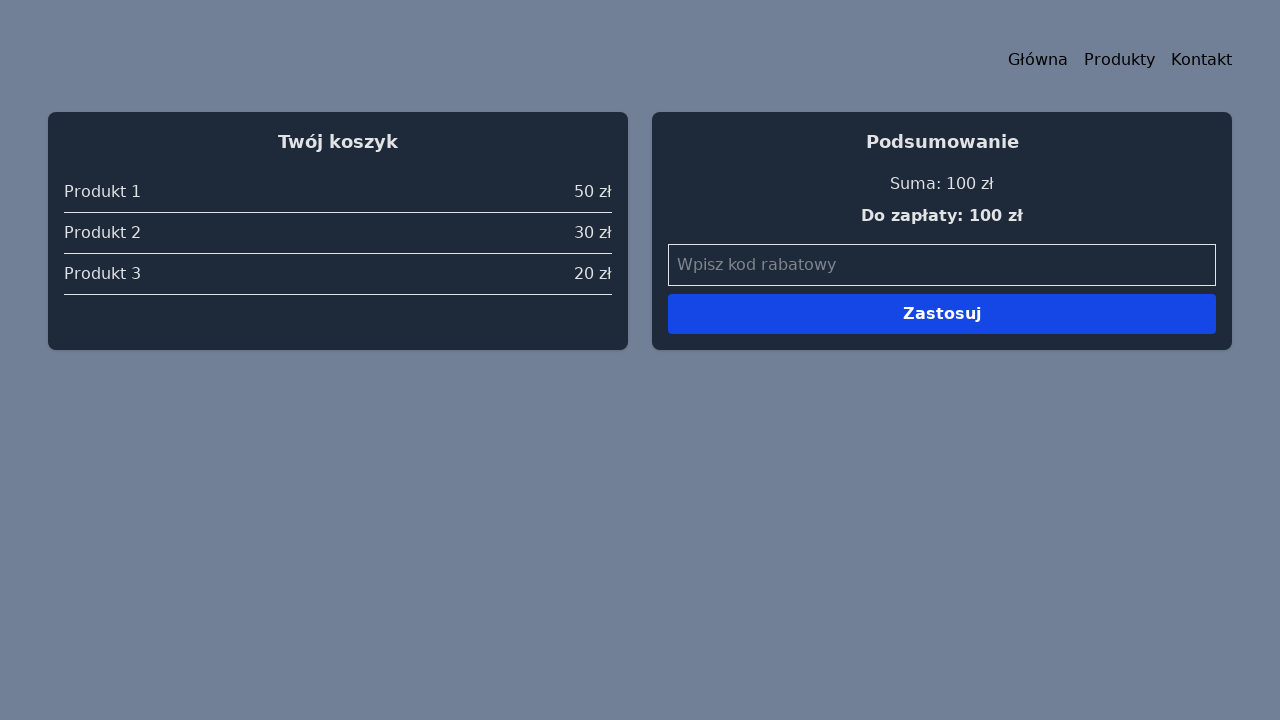

Cleared discount code input field on main > div:nth-of-type(2) input
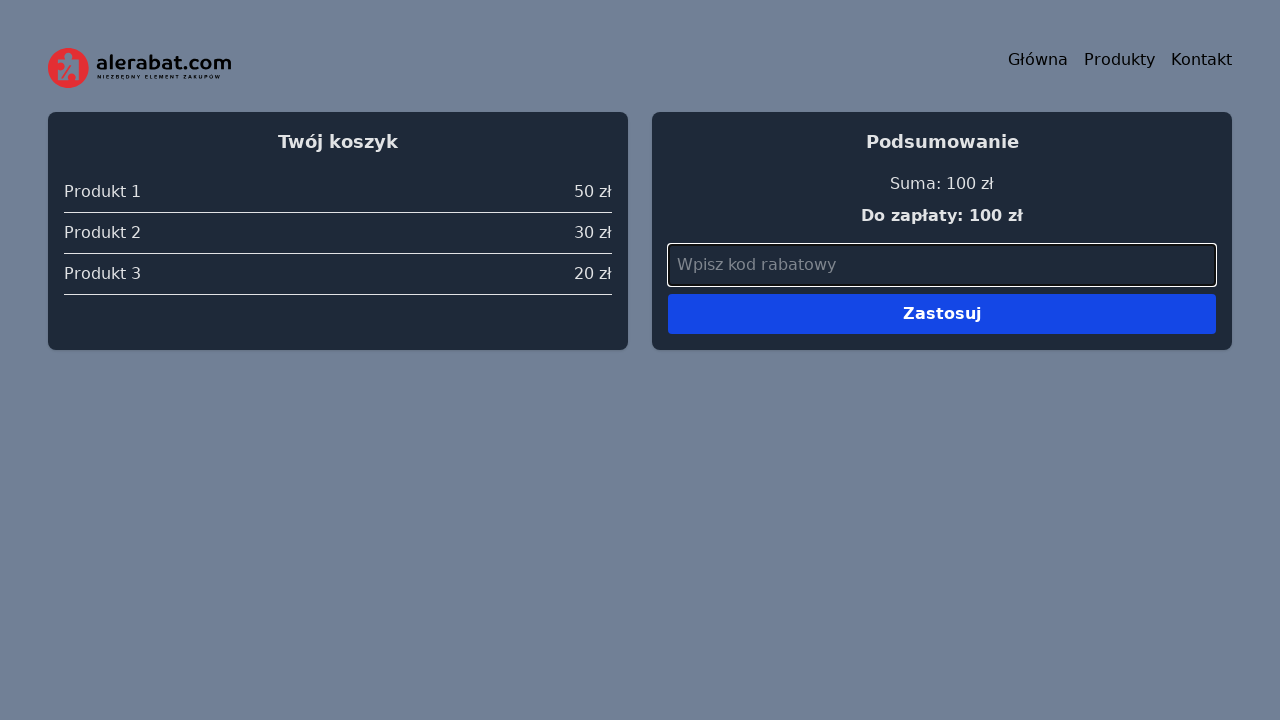

Entered discount code 'RABAT20' into input field on main > div:nth-of-type(2) input
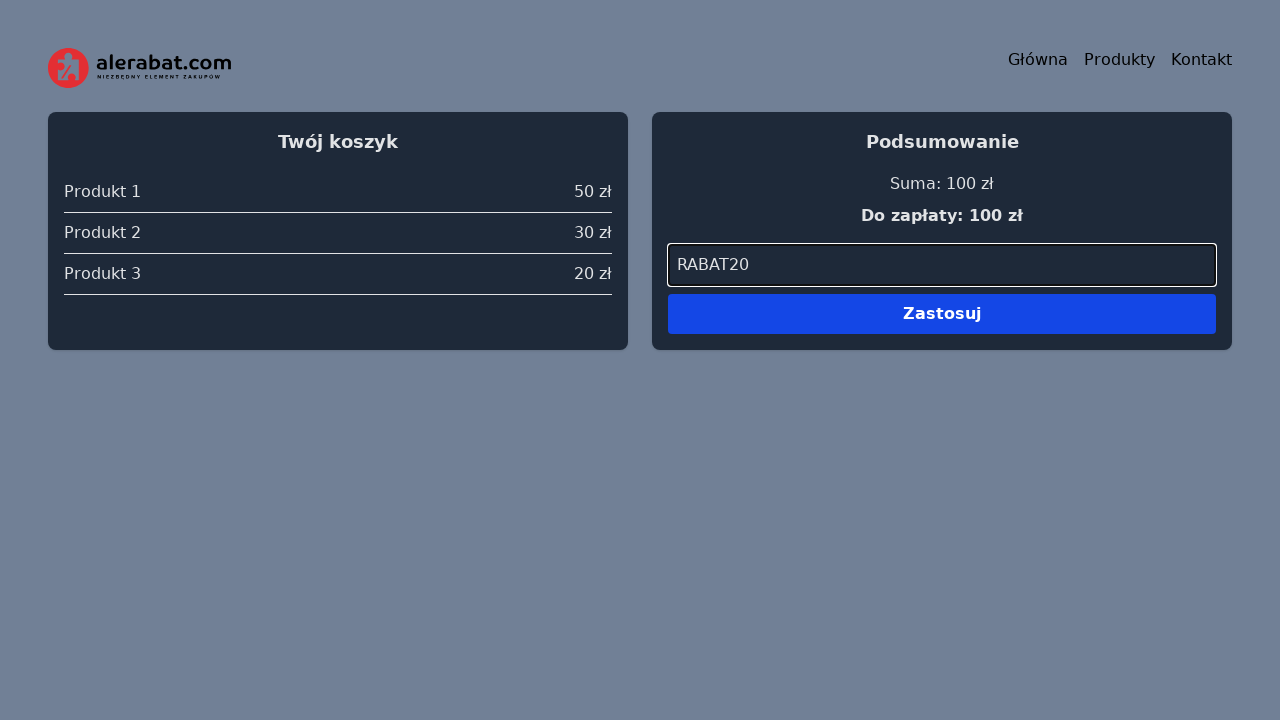

Clicked apply button to validate discount code 'RABAT20' at (942, 314) on main > div:nth-of-type(2) button
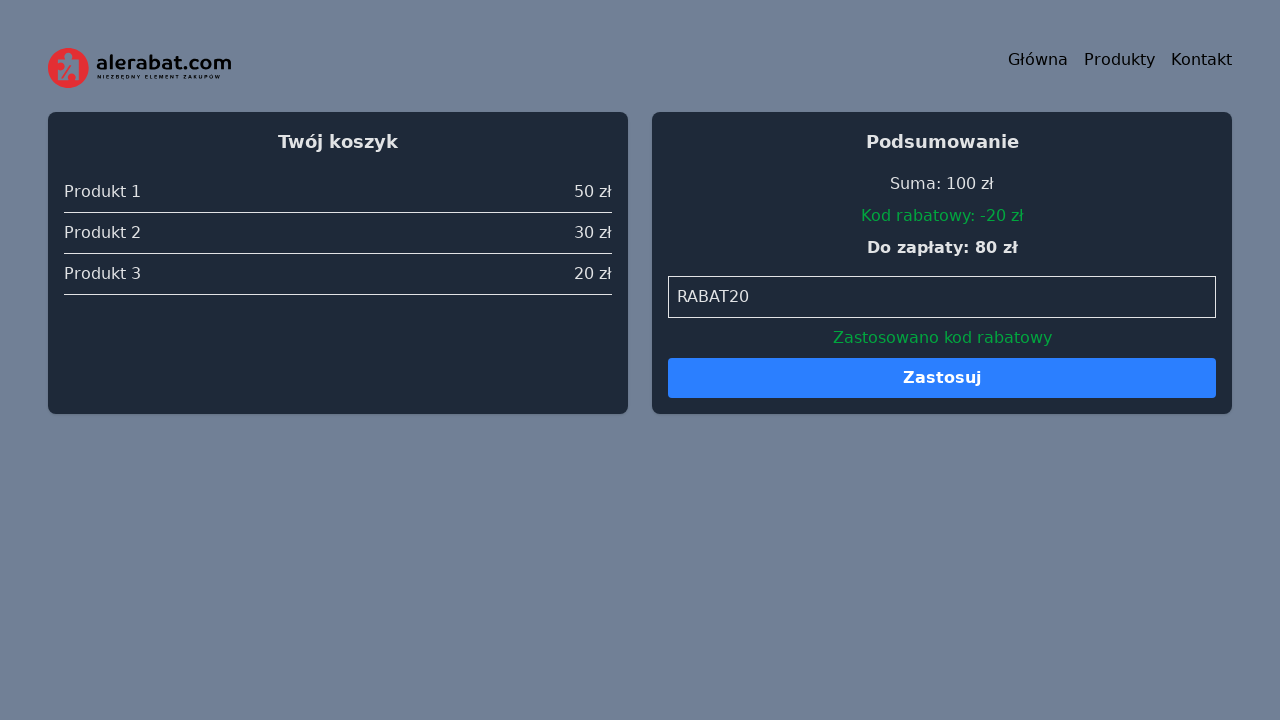

Validation result message appeared for code 'RABAT20'
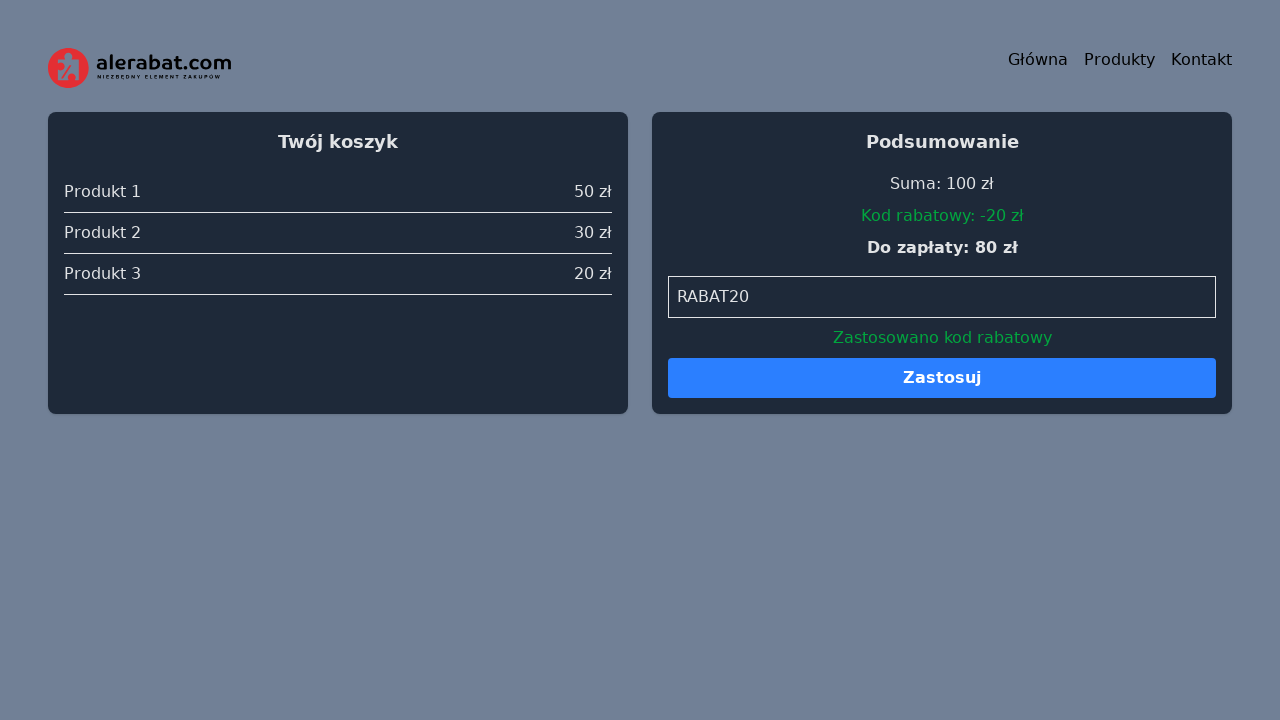

Navigated back to main page to test next discount code
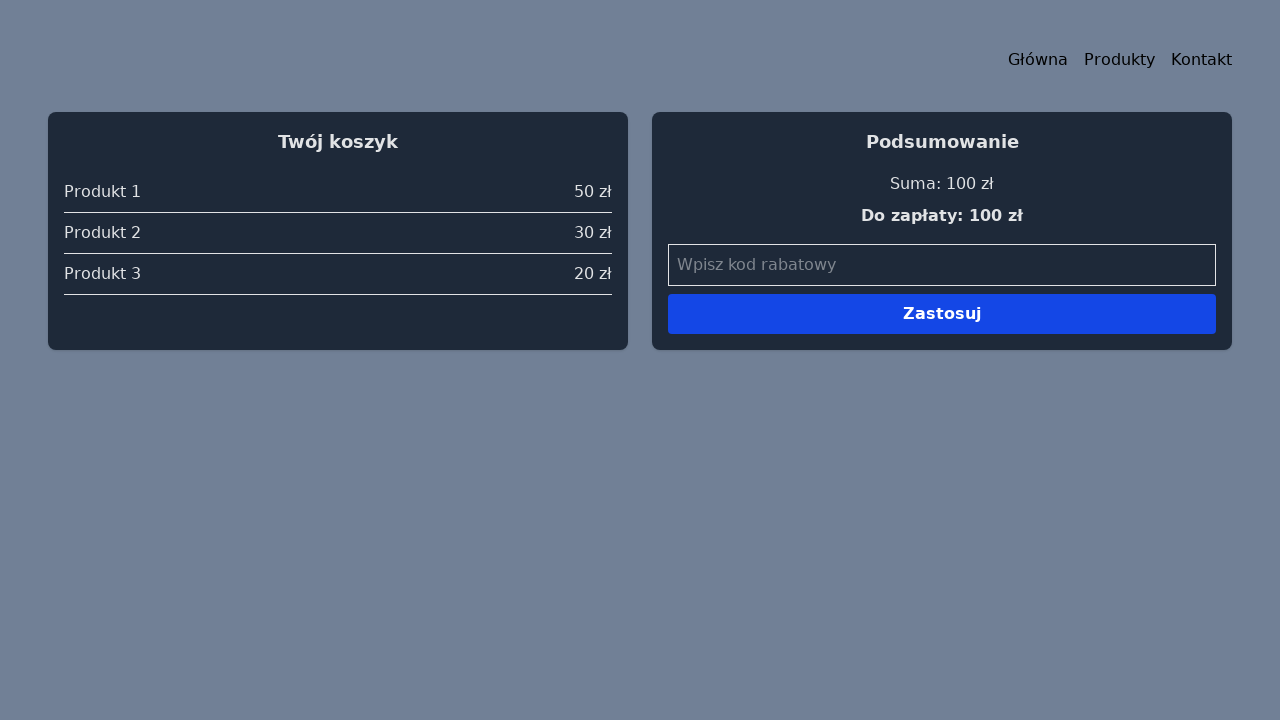

Cleared discount code input field on main > div:nth-of-type(2) input
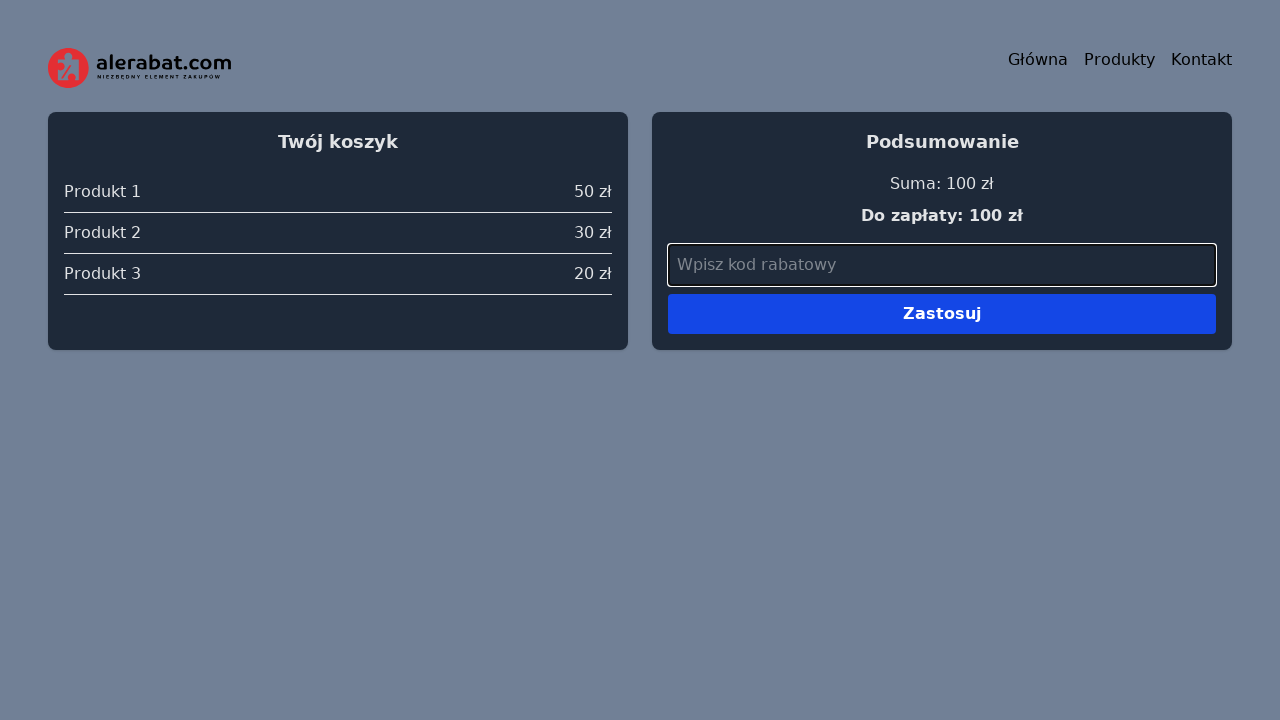

Entered discount code 'DISCOUNT50' into input field on main > div:nth-of-type(2) input
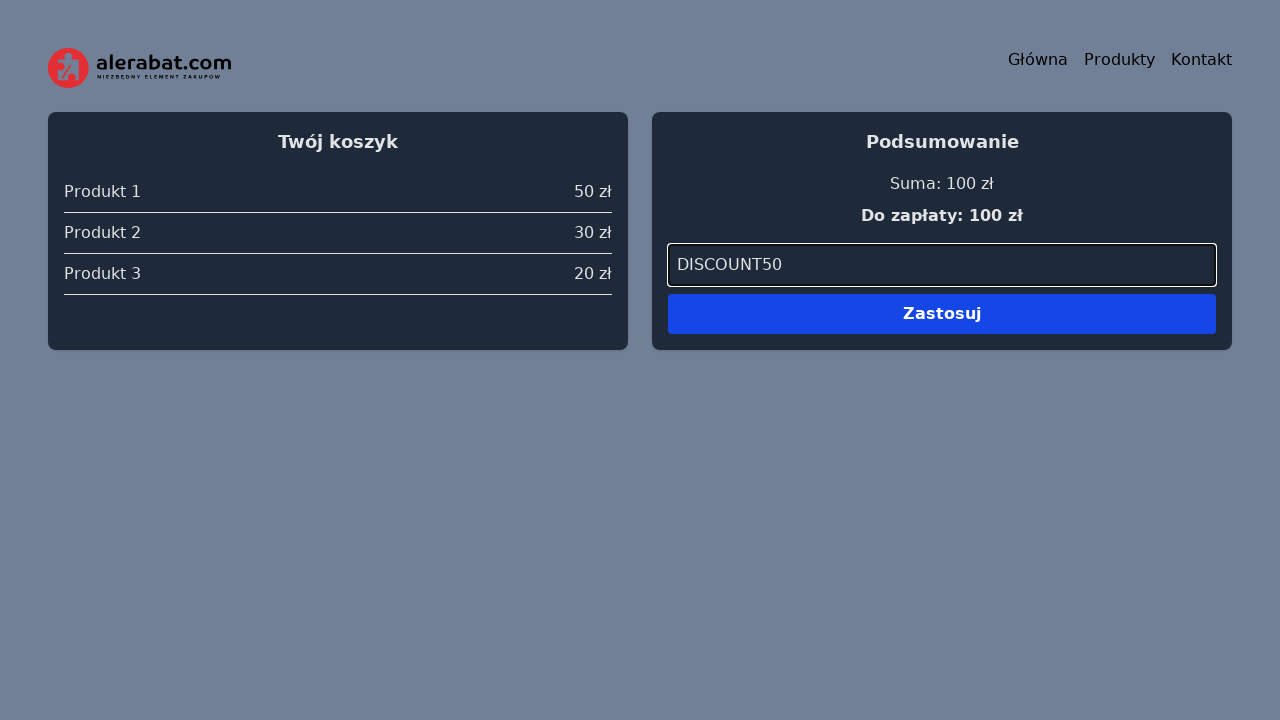

Clicked apply button to validate discount code 'DISCOUNT50' at (942, 314) on main > div:nth-of-type(2) button
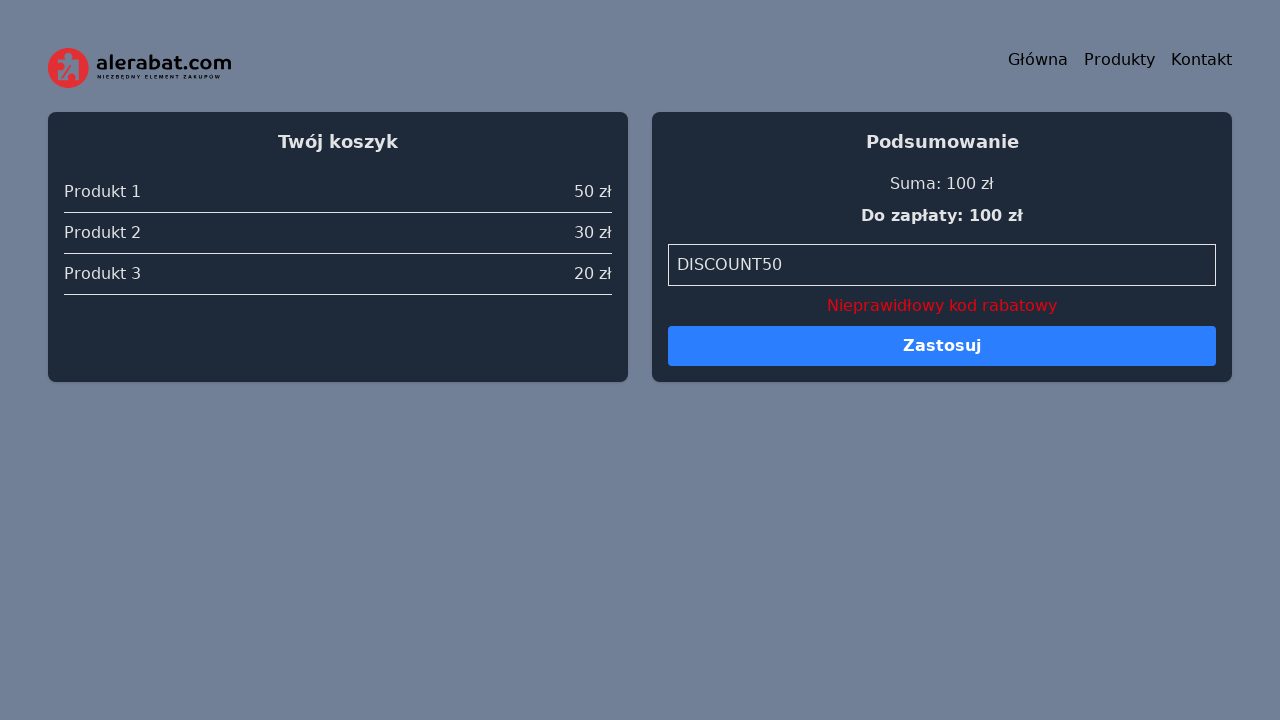

Validation result message appeared for code 'DISCOUNT50'
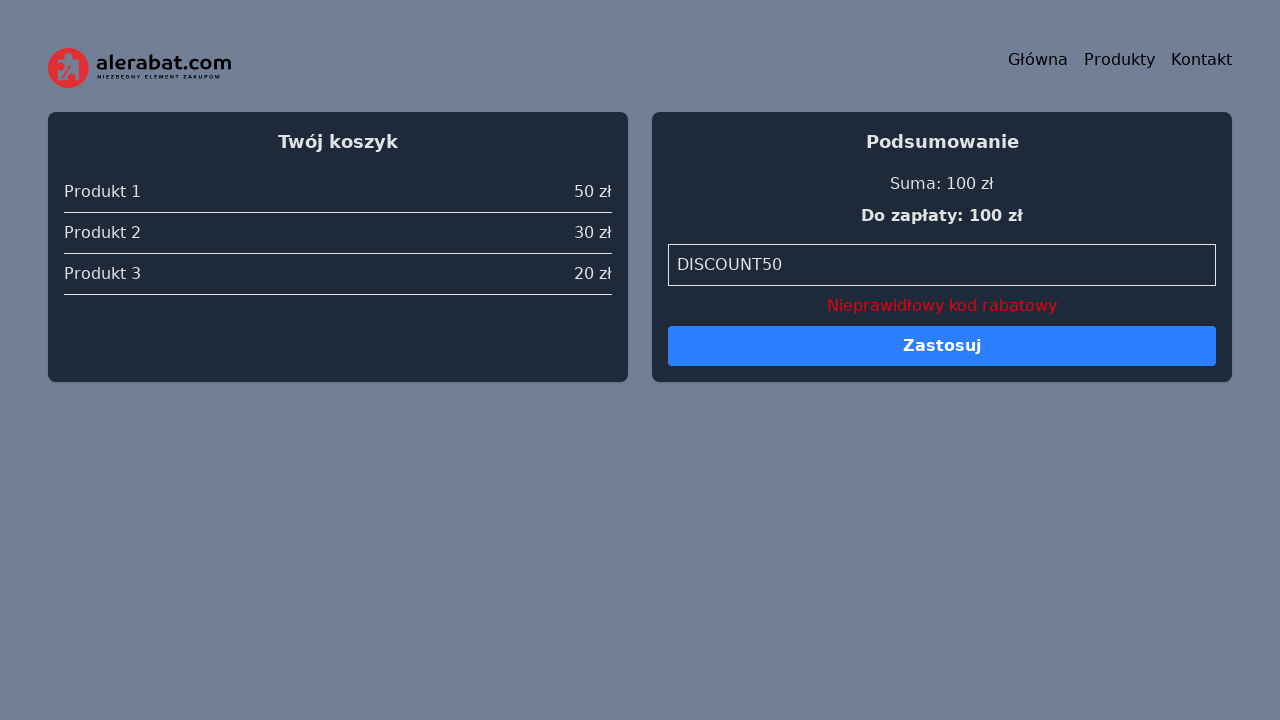

Navigated back to main page to test next discount code
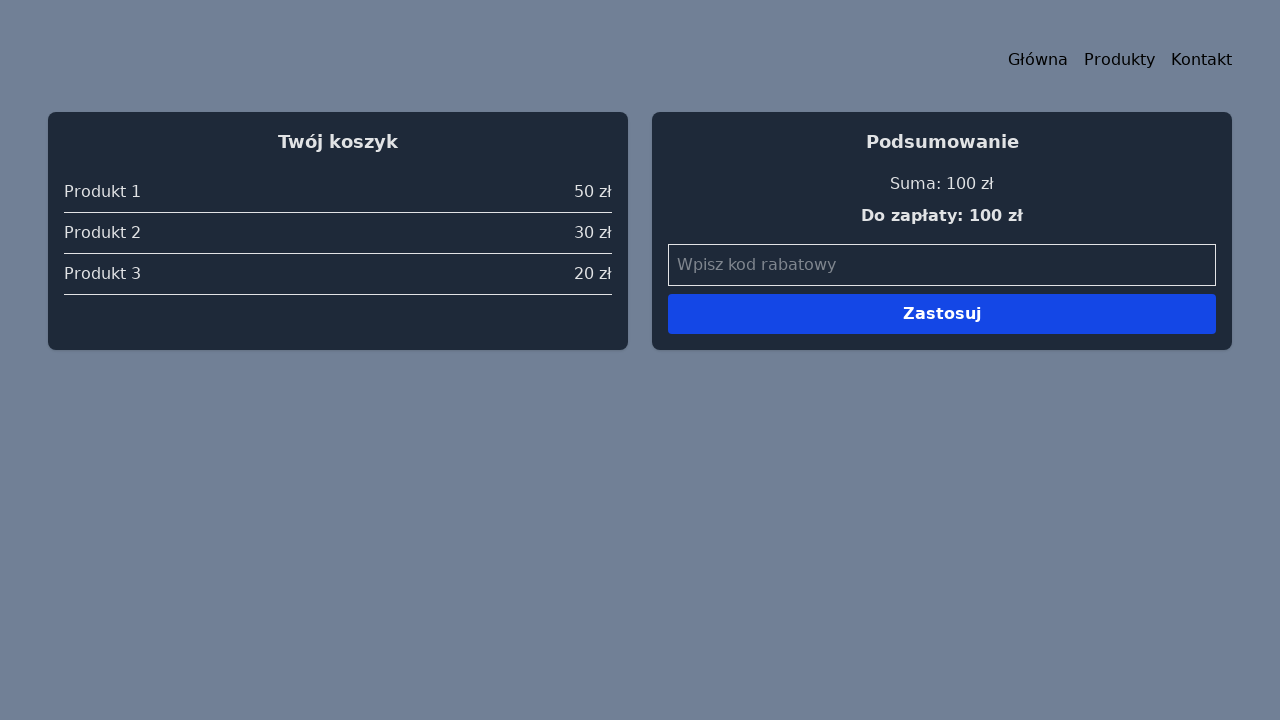

Cleared discount code input field on main > div:nth-of-type(2) input
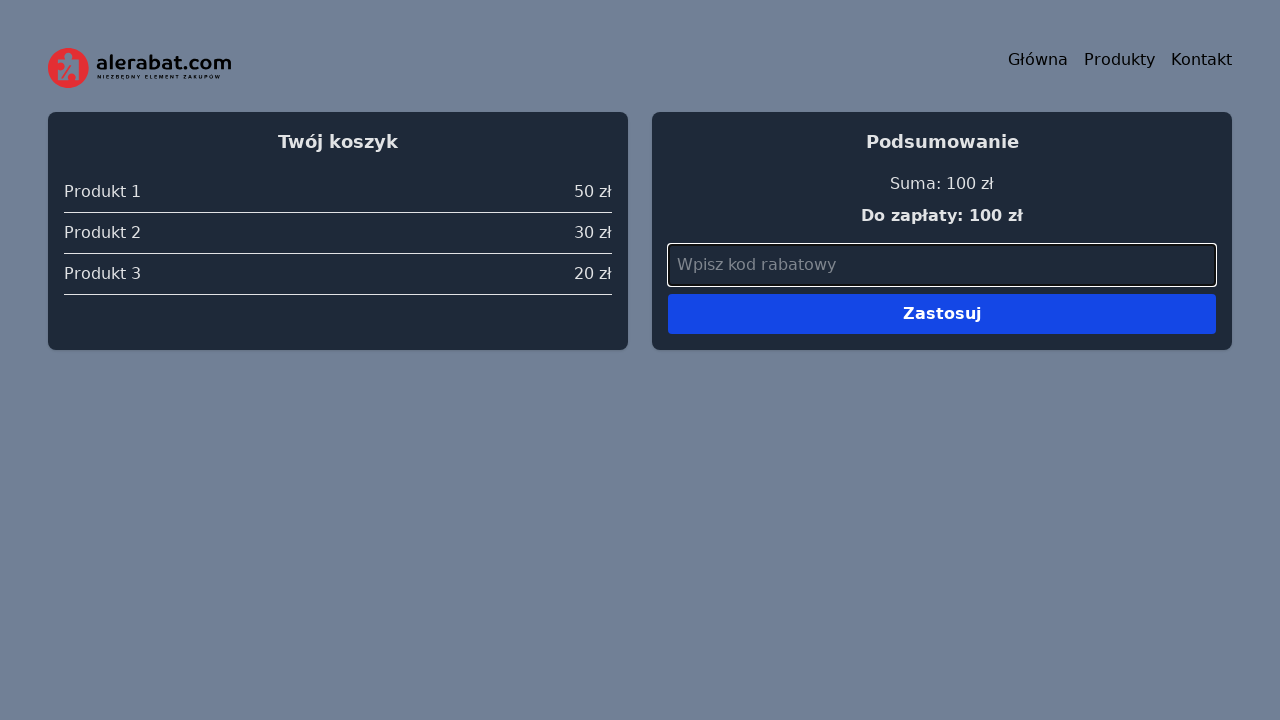

Entered discount code 'PROMO25' into input field on main > div:nth-of-type(2) input
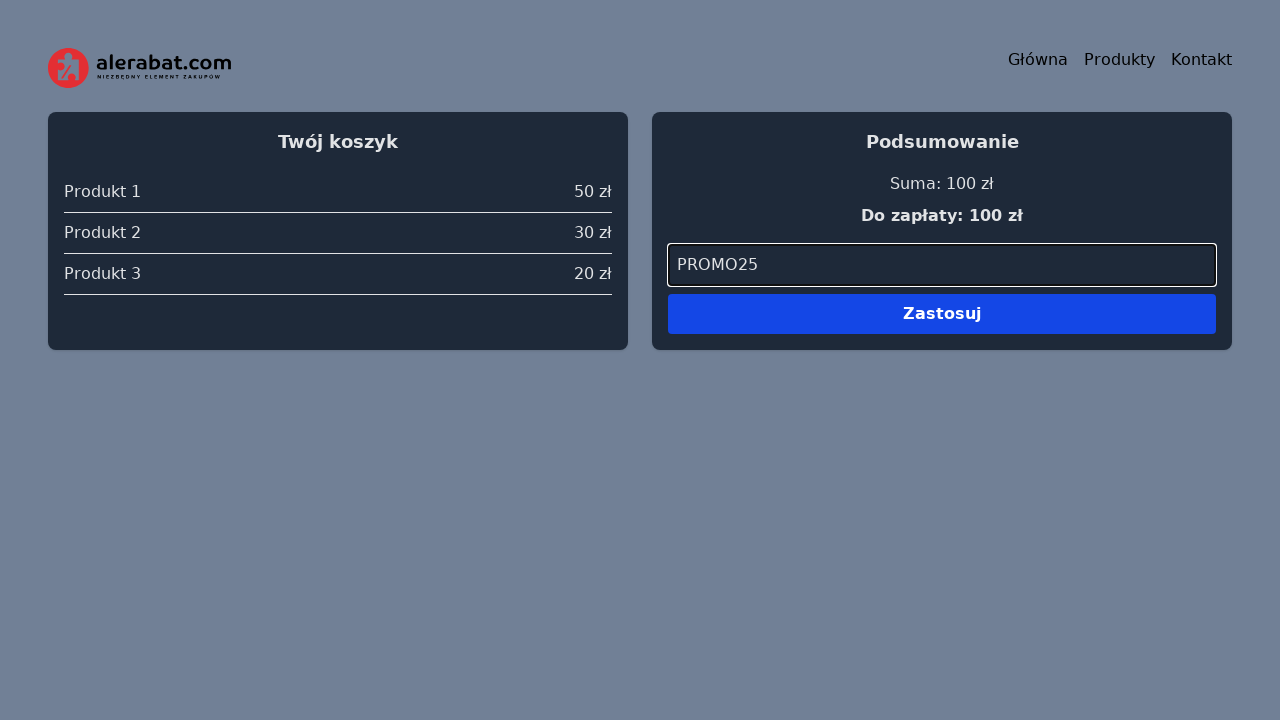

Clicked apply button to validate discount code 'PROMO25' at (942, 314) on main > div:nth-of-type(2) button
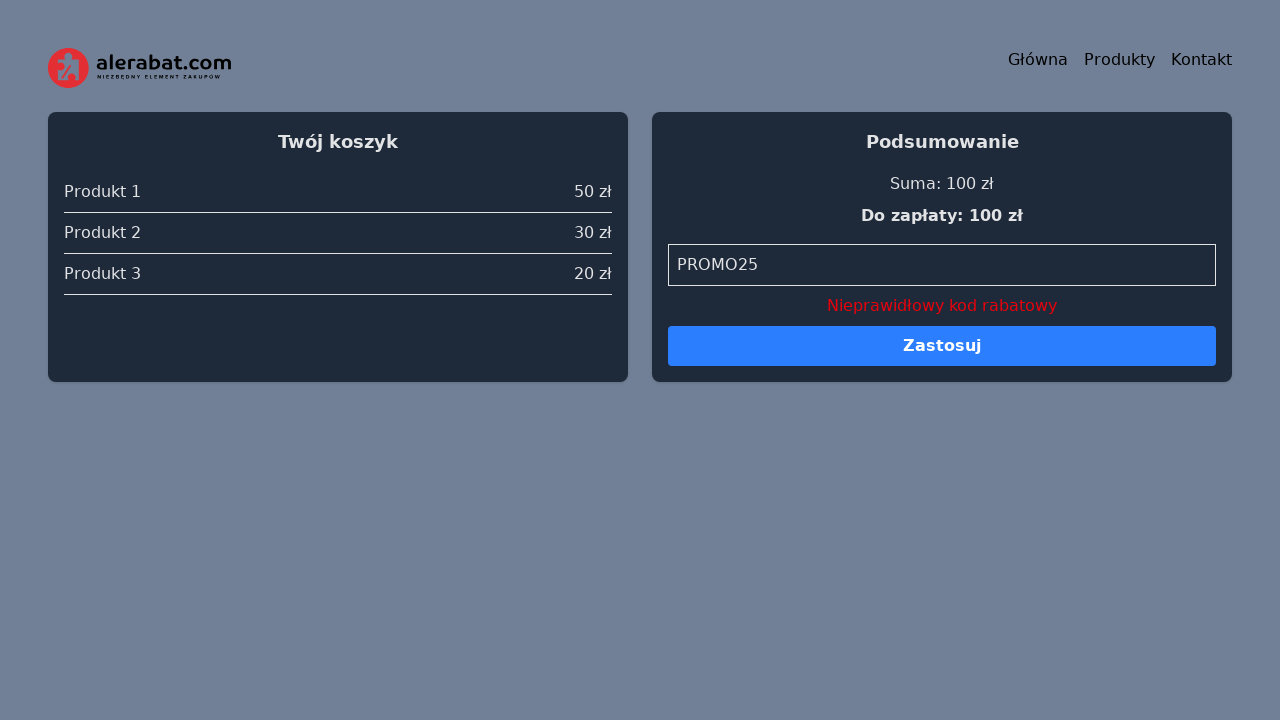

Validation result message appeared for code 'PROMO25'
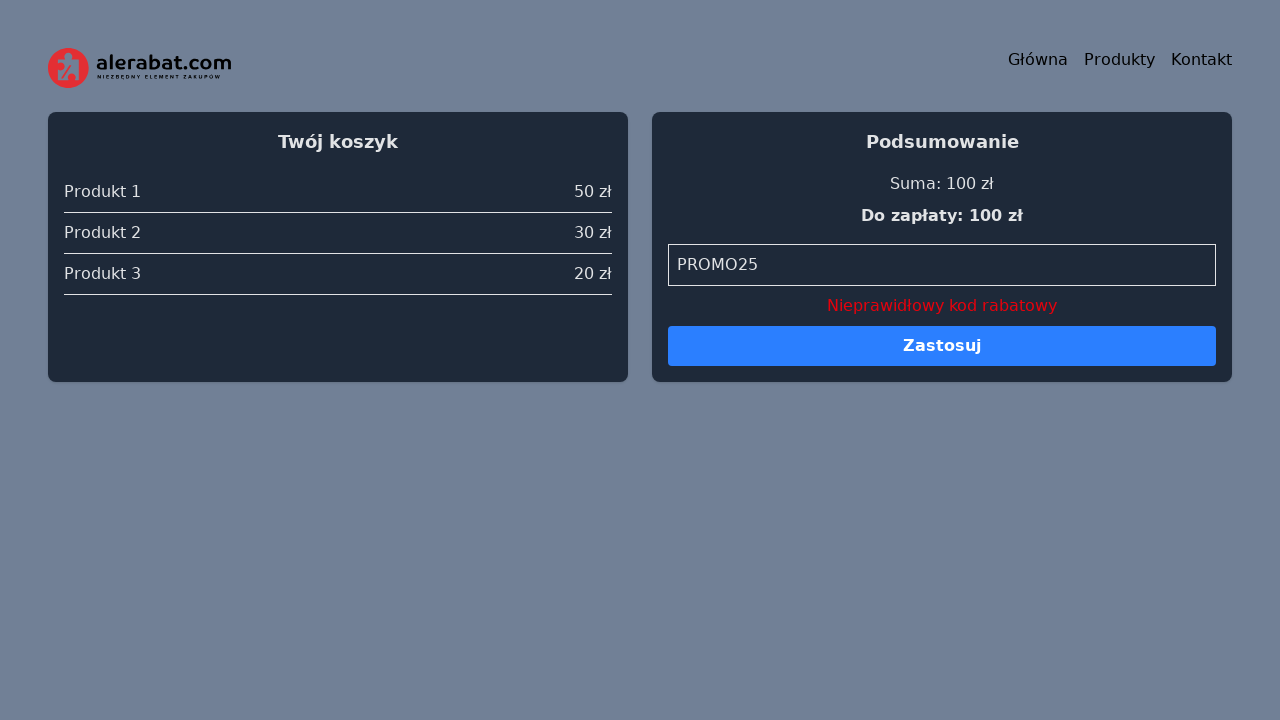

Navigated back to main page to test next discount code
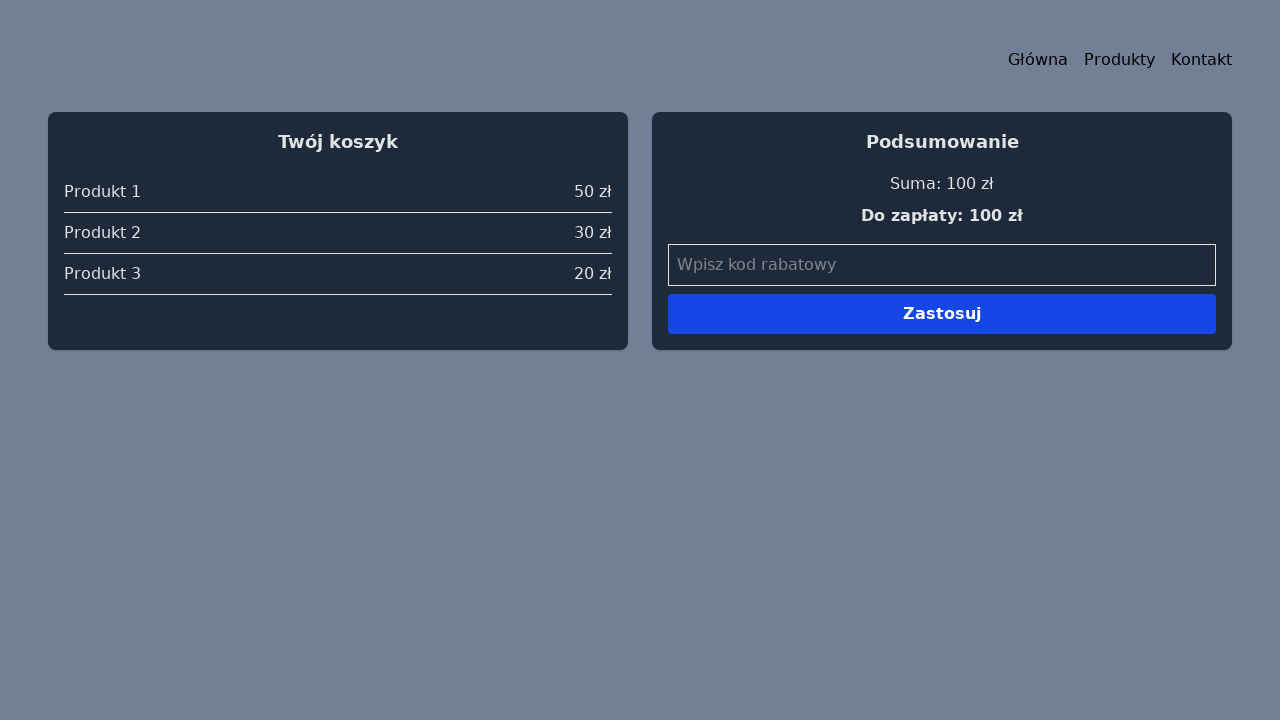

Cleared discount code input field on main > div:nth-of-type(2) input
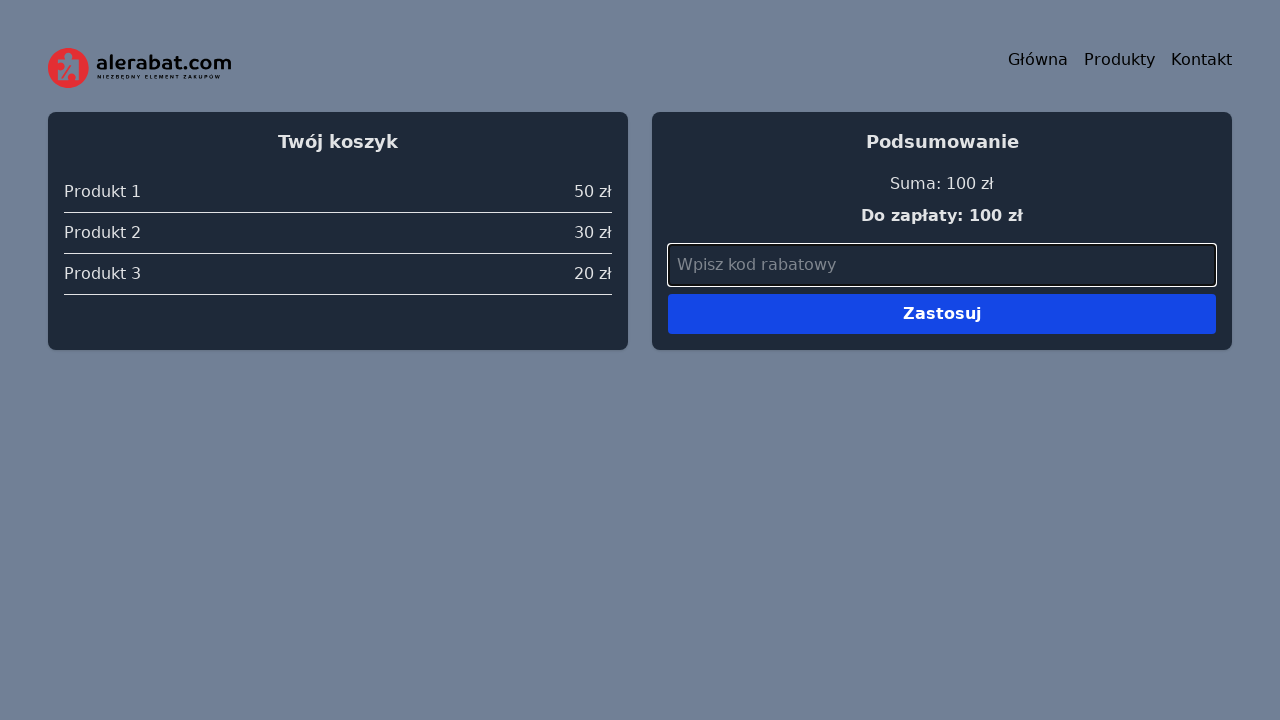

Entered discount code 'SALE30' into input field on main > div:nth-of-type(2) input
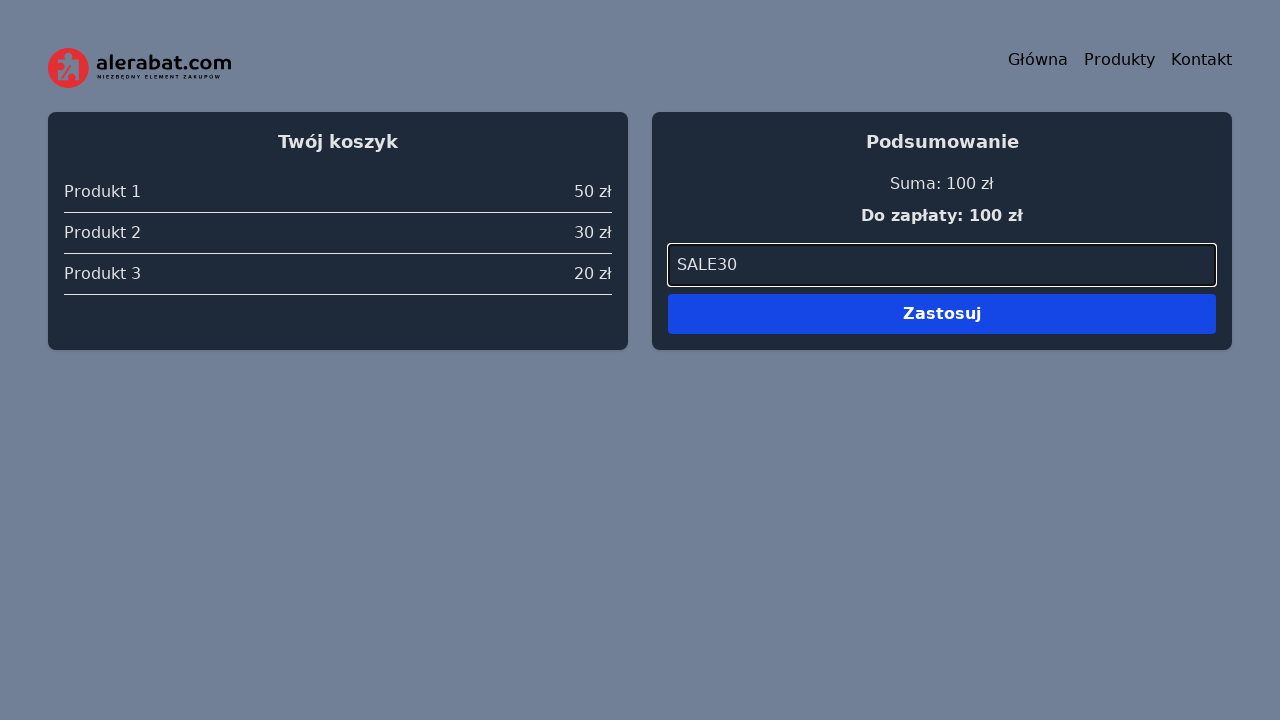

Clicked apply button to validate discount code 'SALE30' at (942, 314) on main > div:nth-of-type(2) button
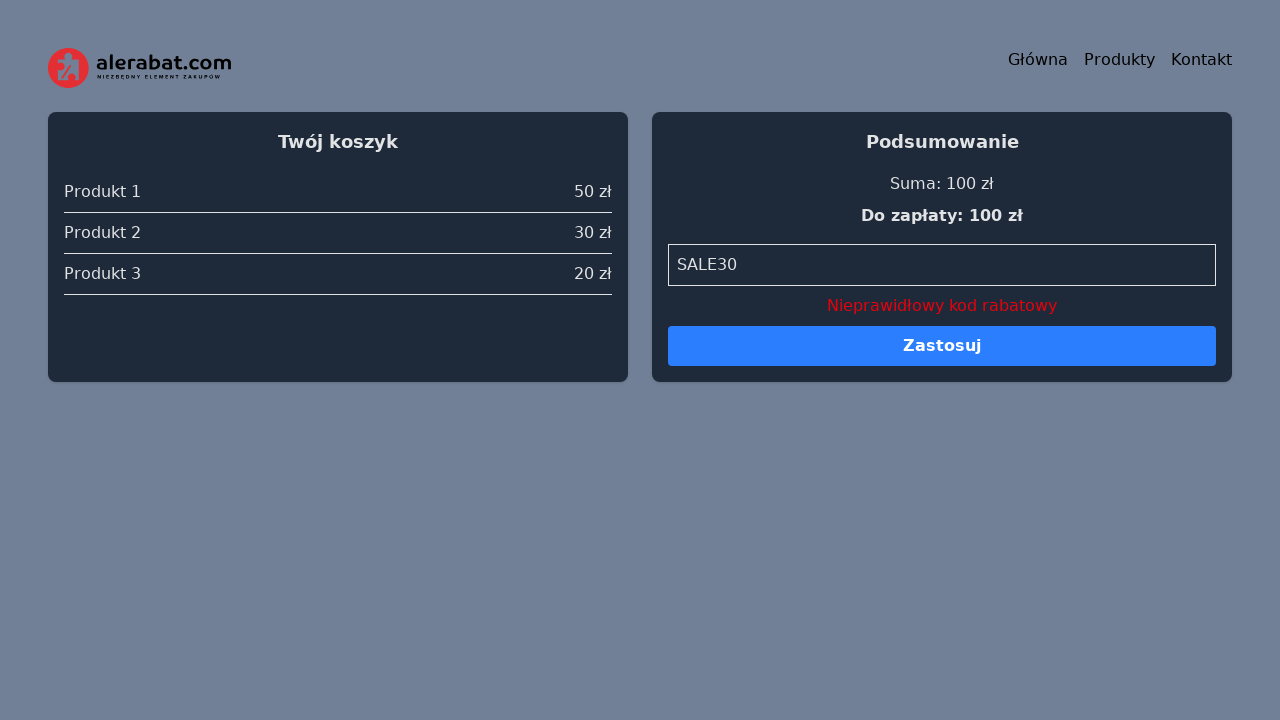

Validation result message appeared for code 'SALE30'
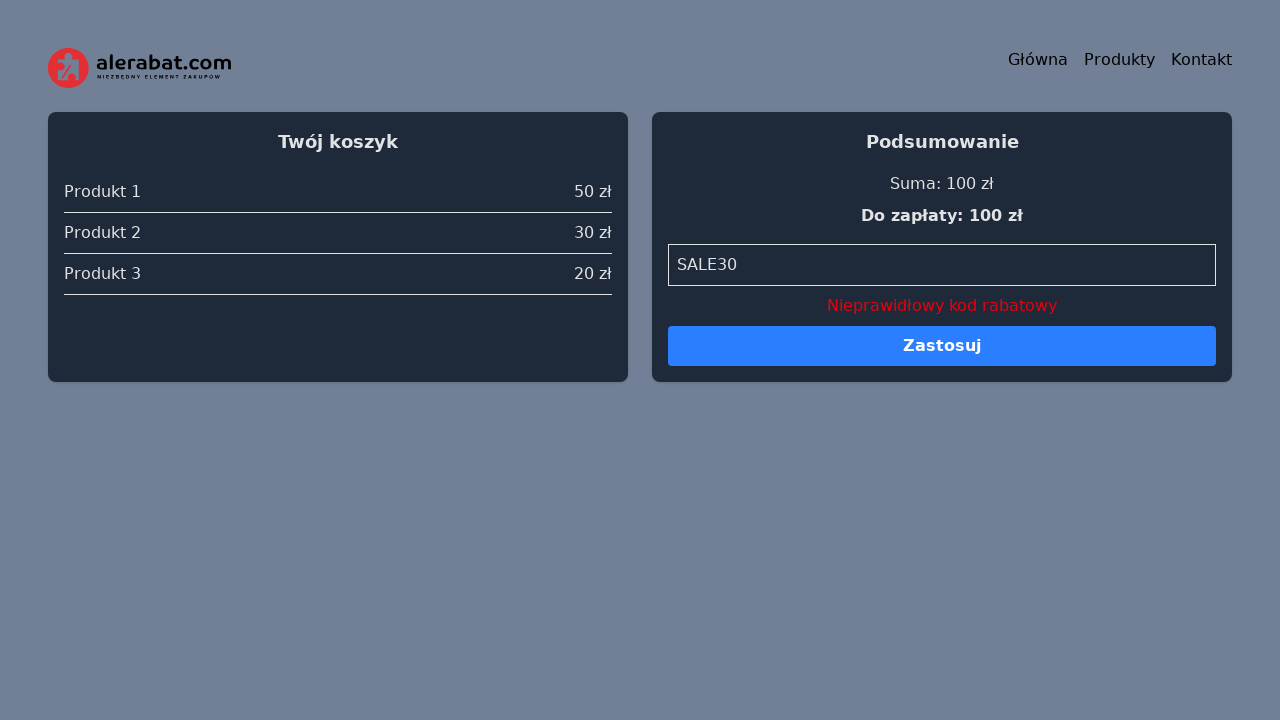

Navigated back to main page to test next discount code
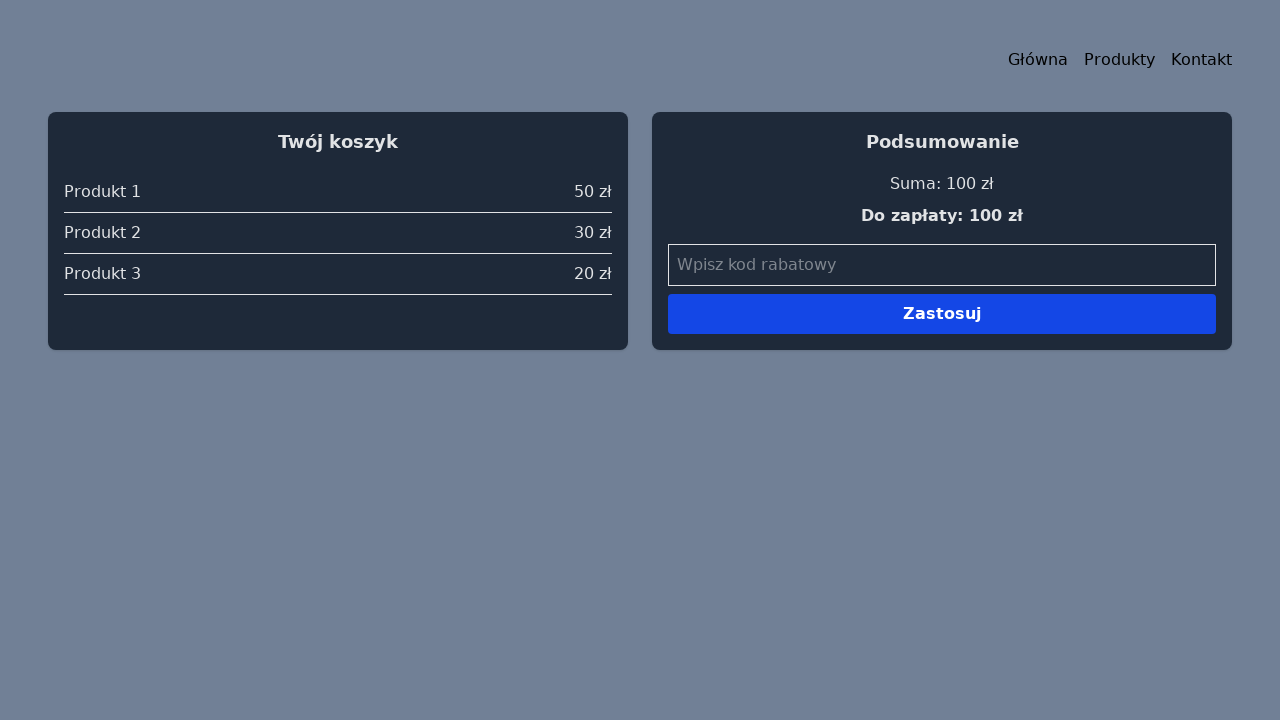

Cleared discount code input field on main > div:nth-of-type(2) input
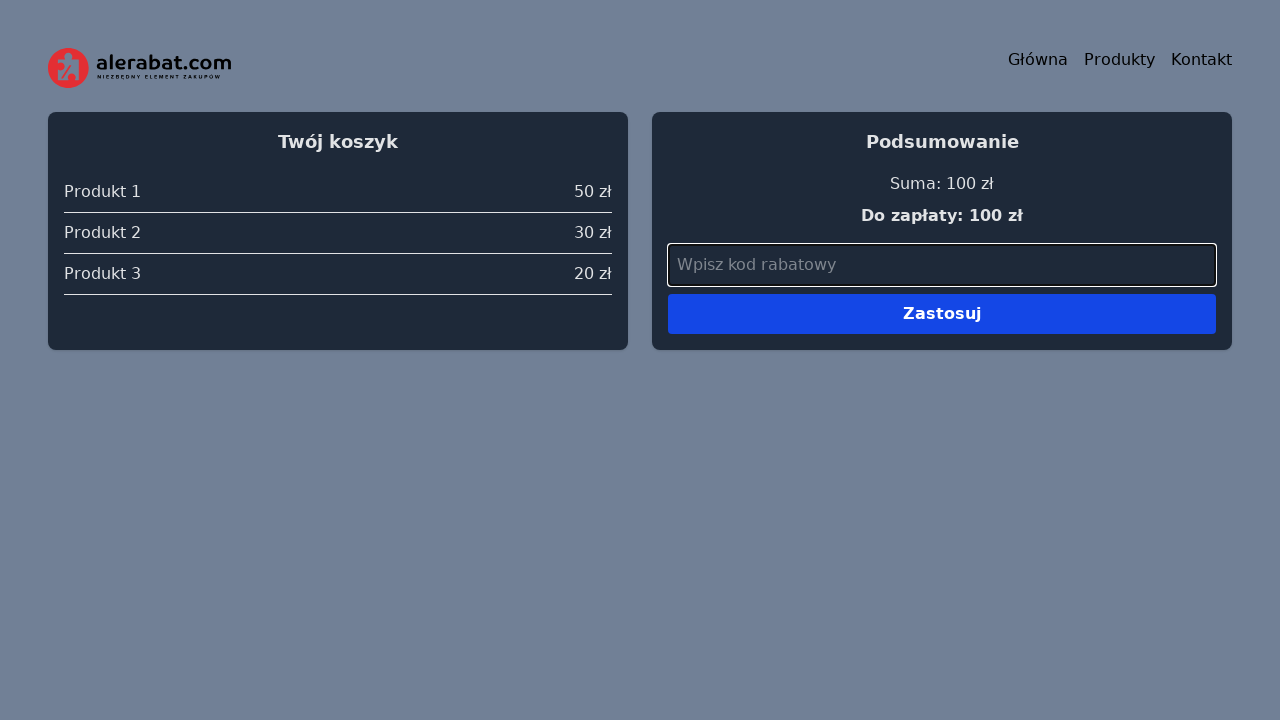

Entered discount code 'BONUS15' into input field on main > div:nth-of-type(2) input
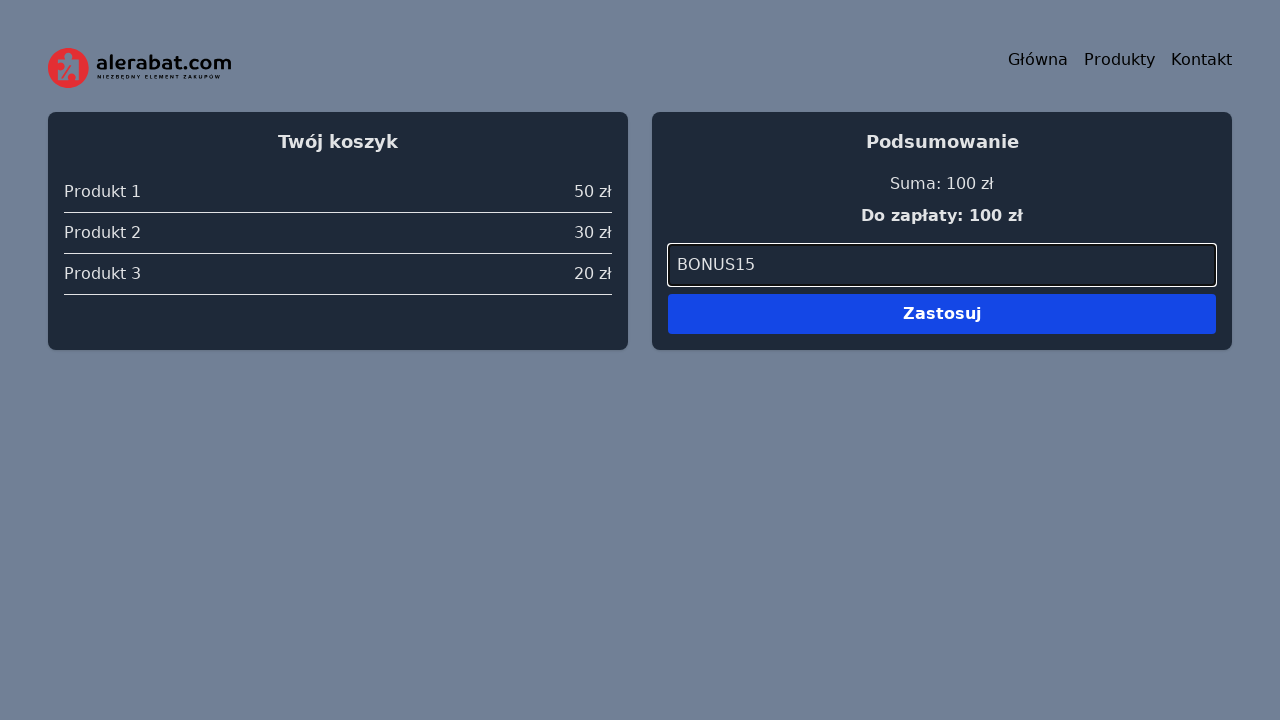

Clicked apply button to validate discount code 'BONUS15' at (942, 314) on main > div:nth-of-type(2) button
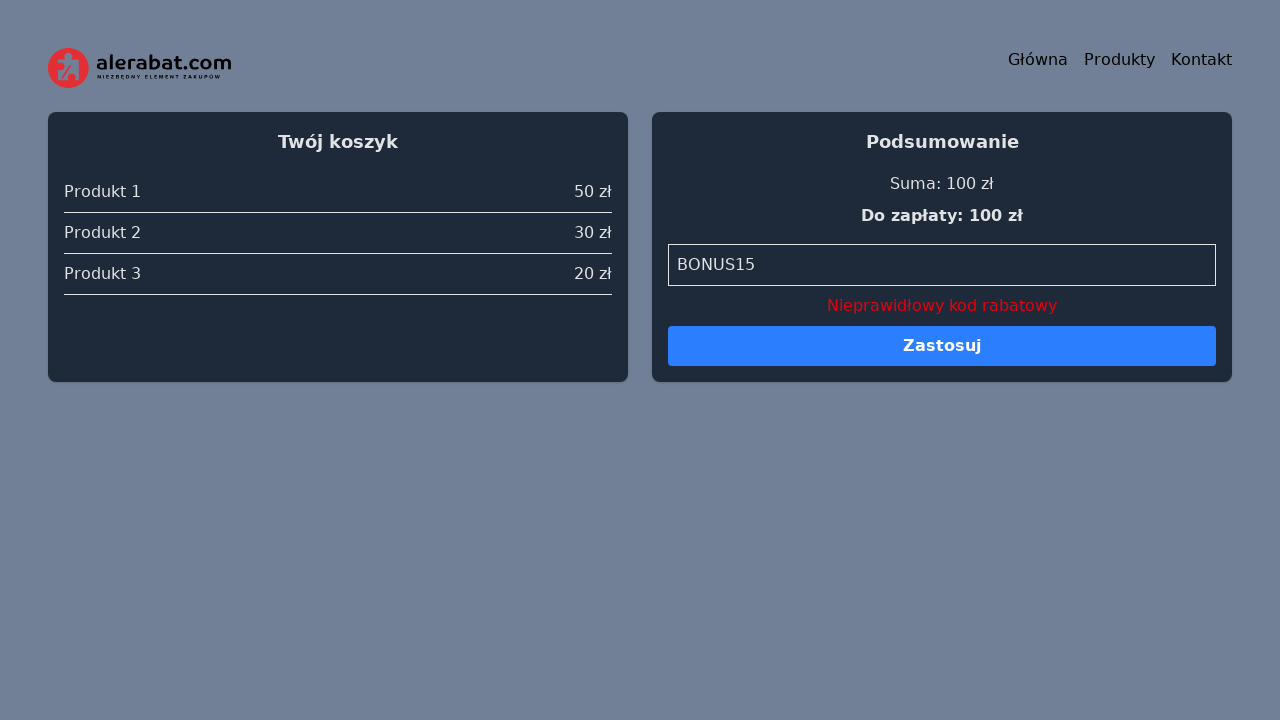

Validation result message appeared for code 'BONUS15'
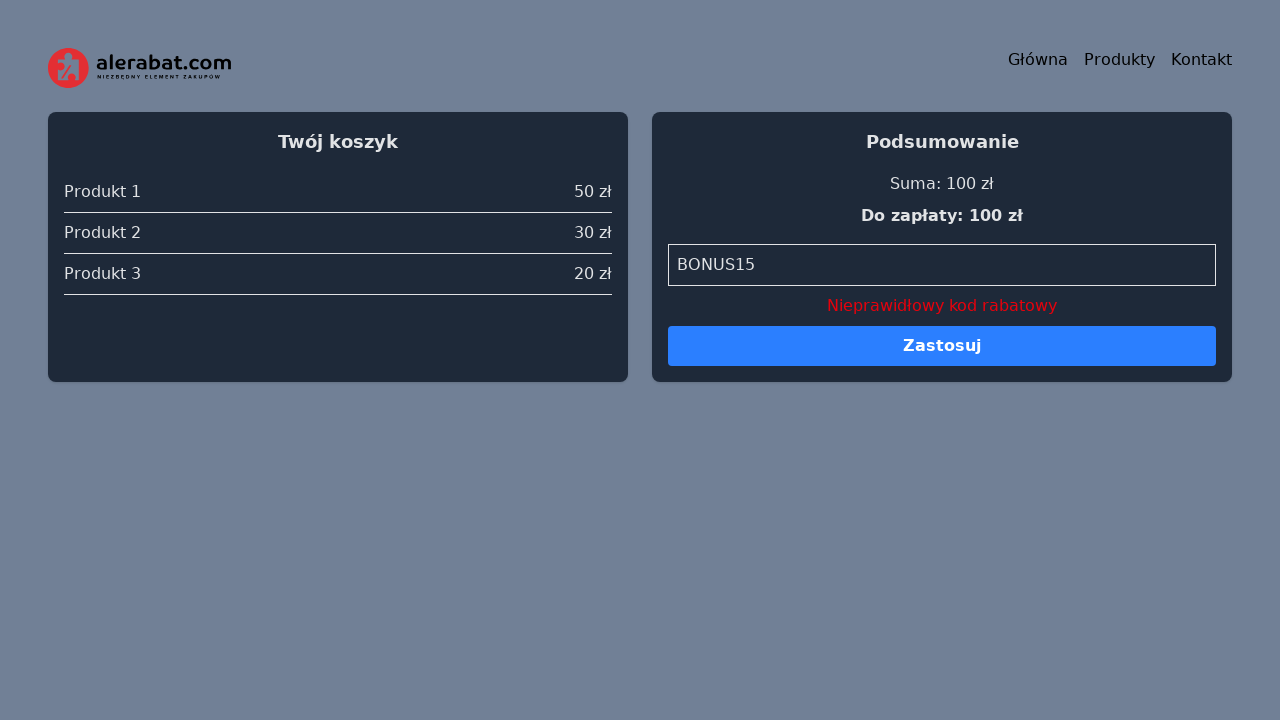

Navigated back to main page to test next discount code
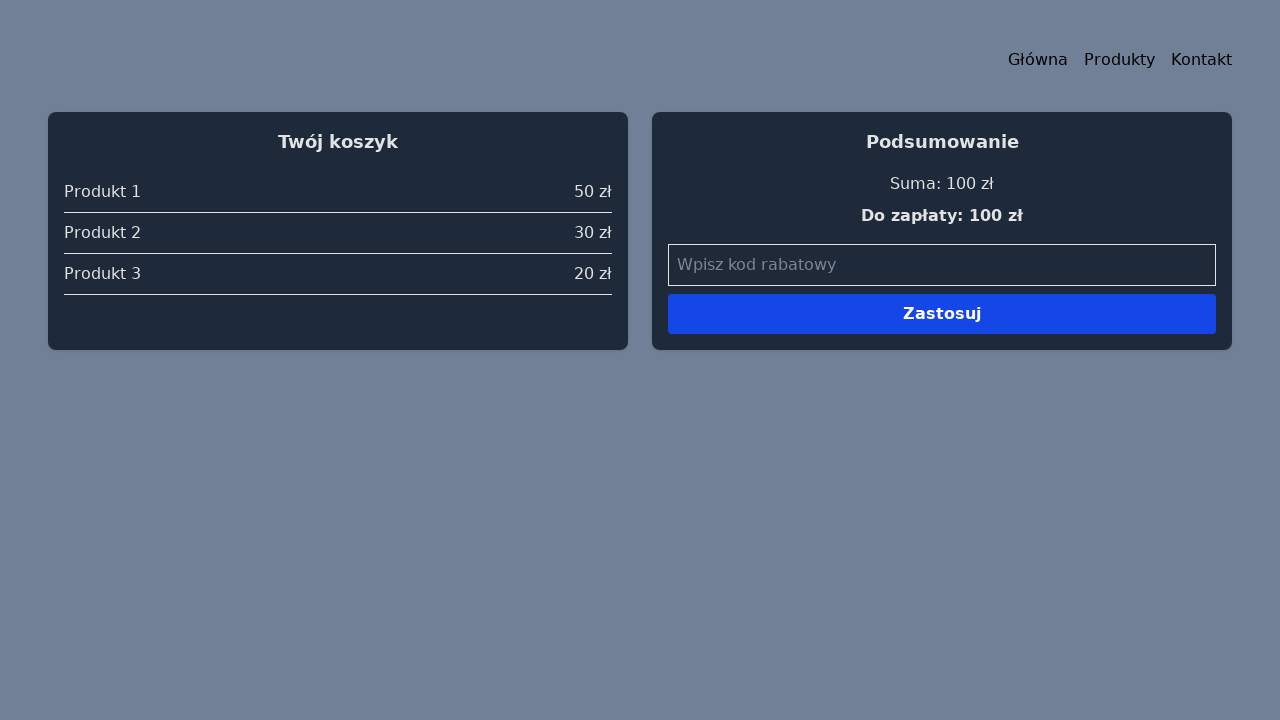

Cleared discount code input field on main > div:nth-of-type(2) input
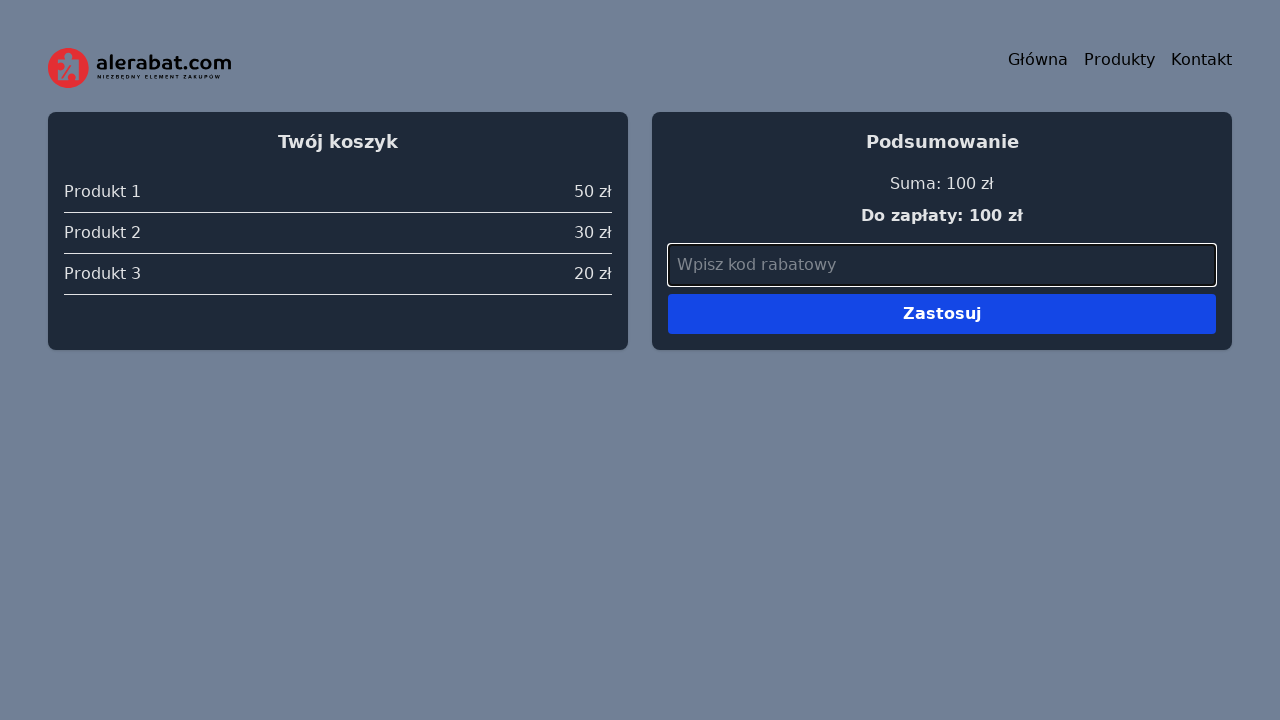

Entered discount code 'SHOP5' into input field on main > div:nth-of-type(2) input
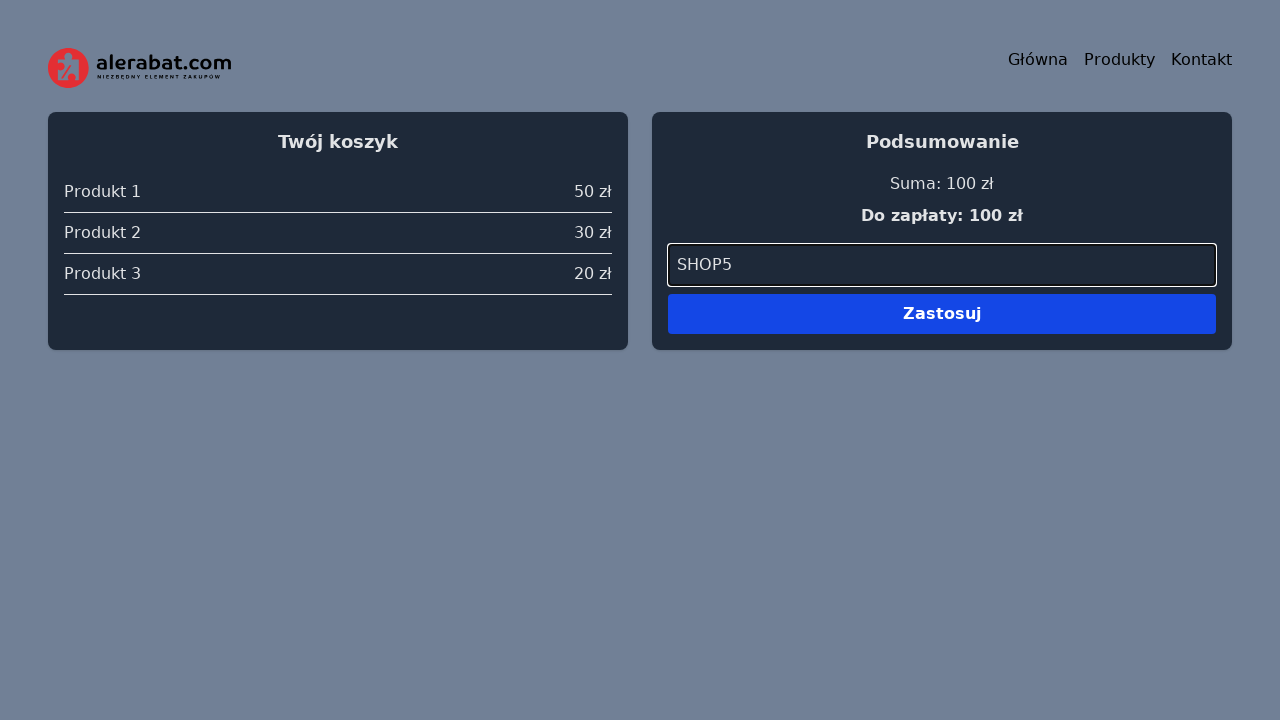

Clicked apply button to validate discount code 'SHOP5' at (942, 314) on main > div:nth-of-type(2) button
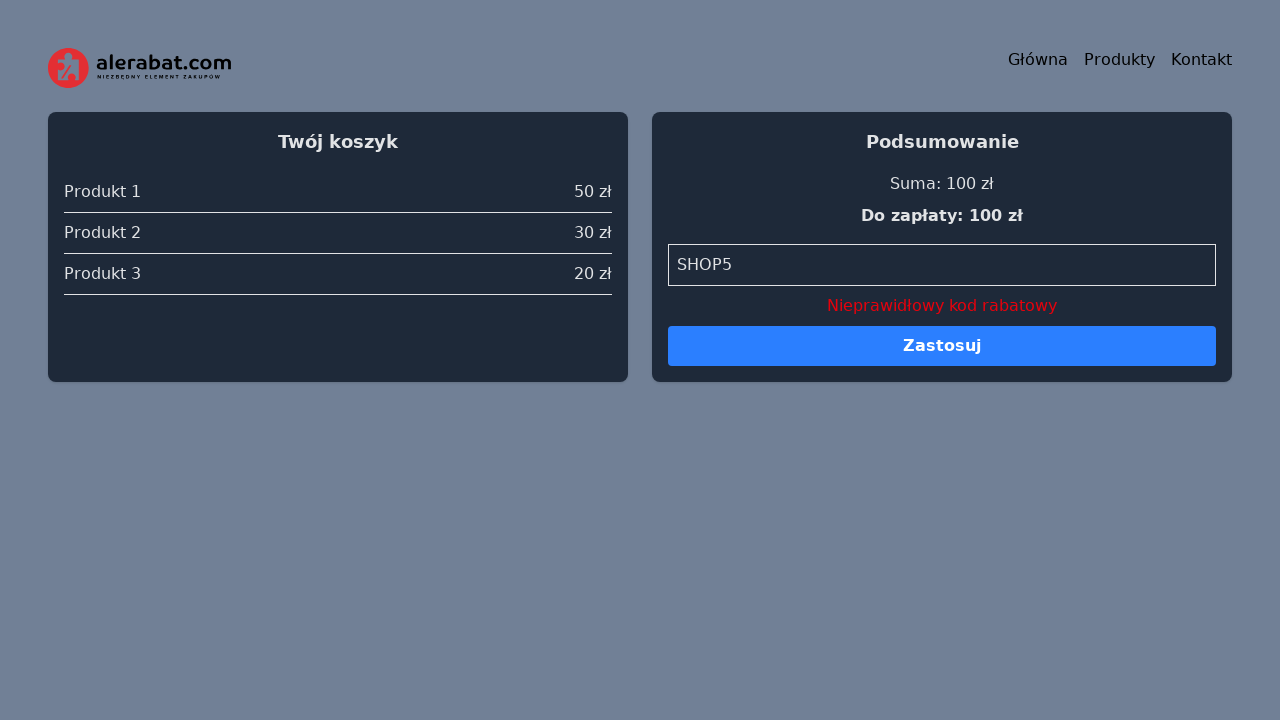

Validation result message appeared for code 'SHOP5'
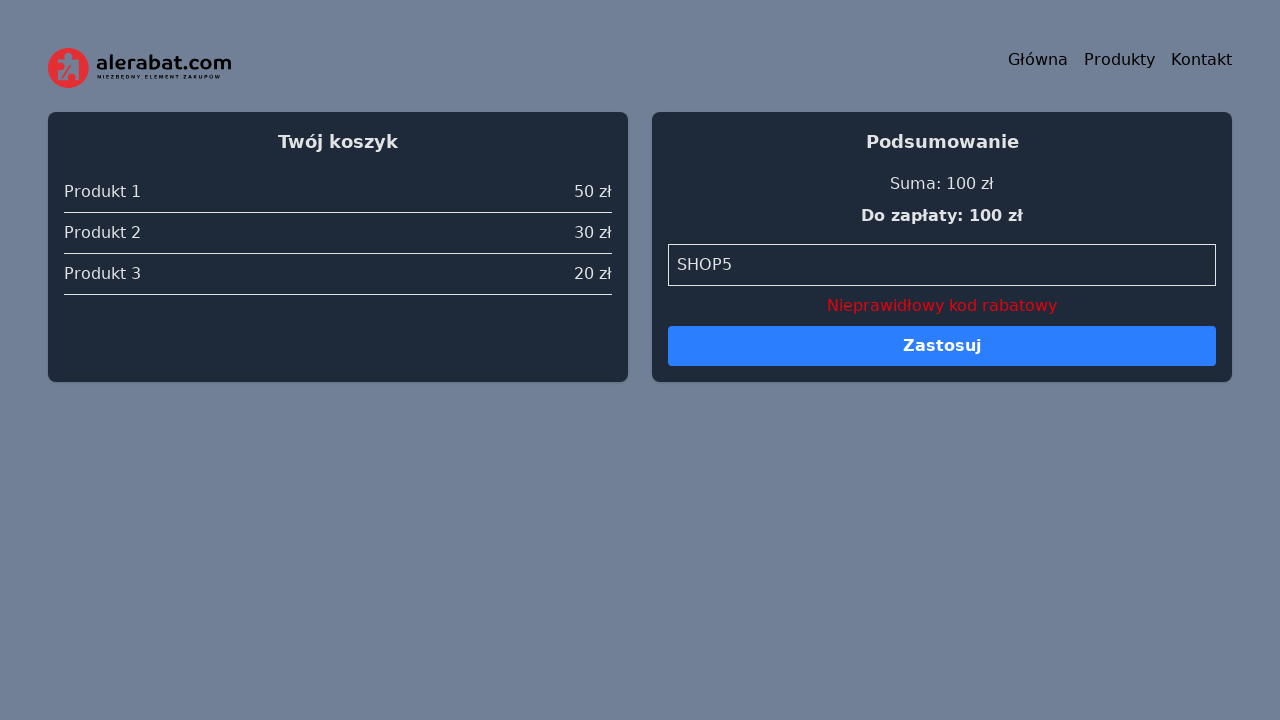

Navigated back to main page to test next discount code
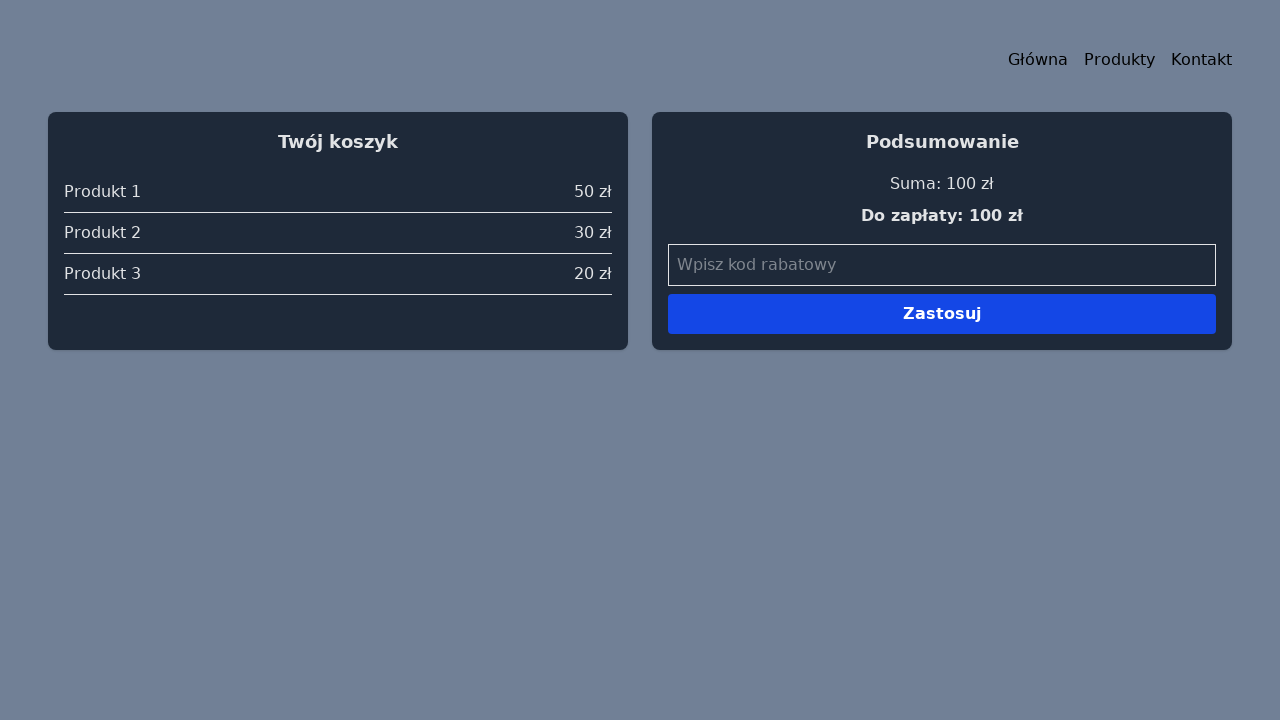

Cleared discount code input field on main > div:nth-of-type(2) input
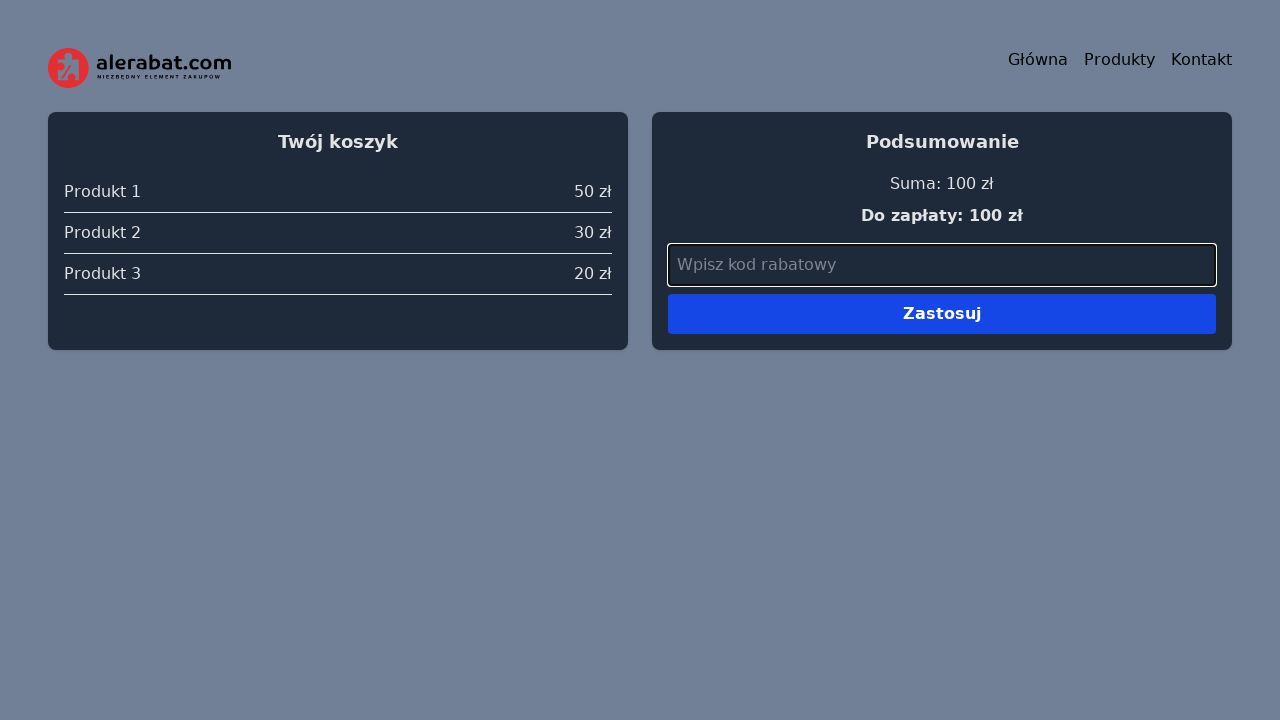

Entered discount code 'EXTRA40' into input field on main > div:nth-of-type(2) input
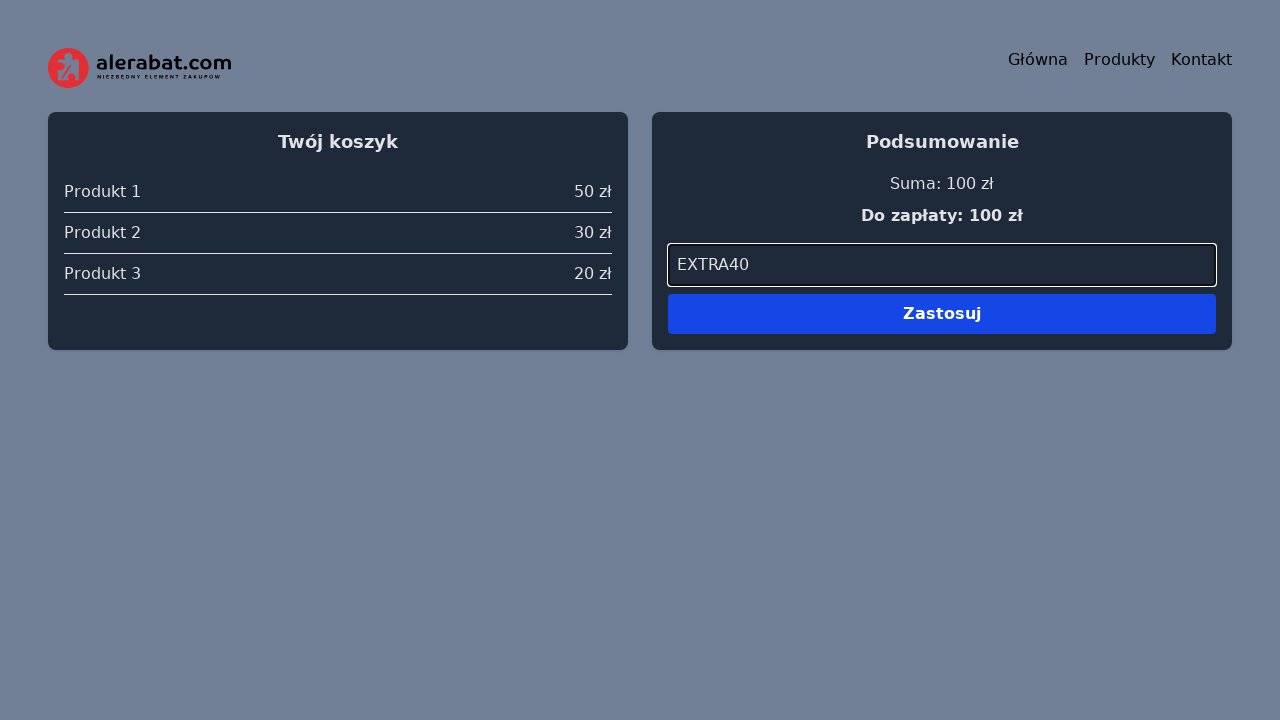

Clicked apply button to validate discount code 'EXTRA40' at (942, 314) on main > div:nth-of-type(2) button
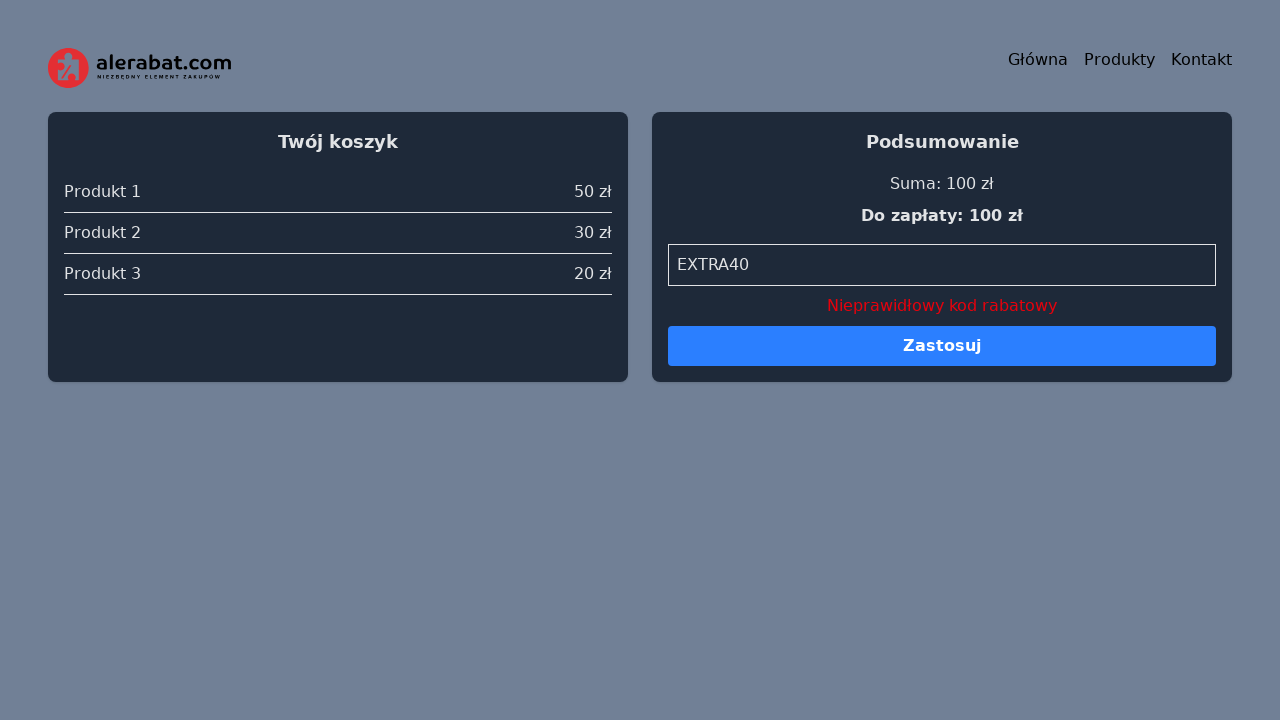

Validation result message appeared for code 'EXTRA40'
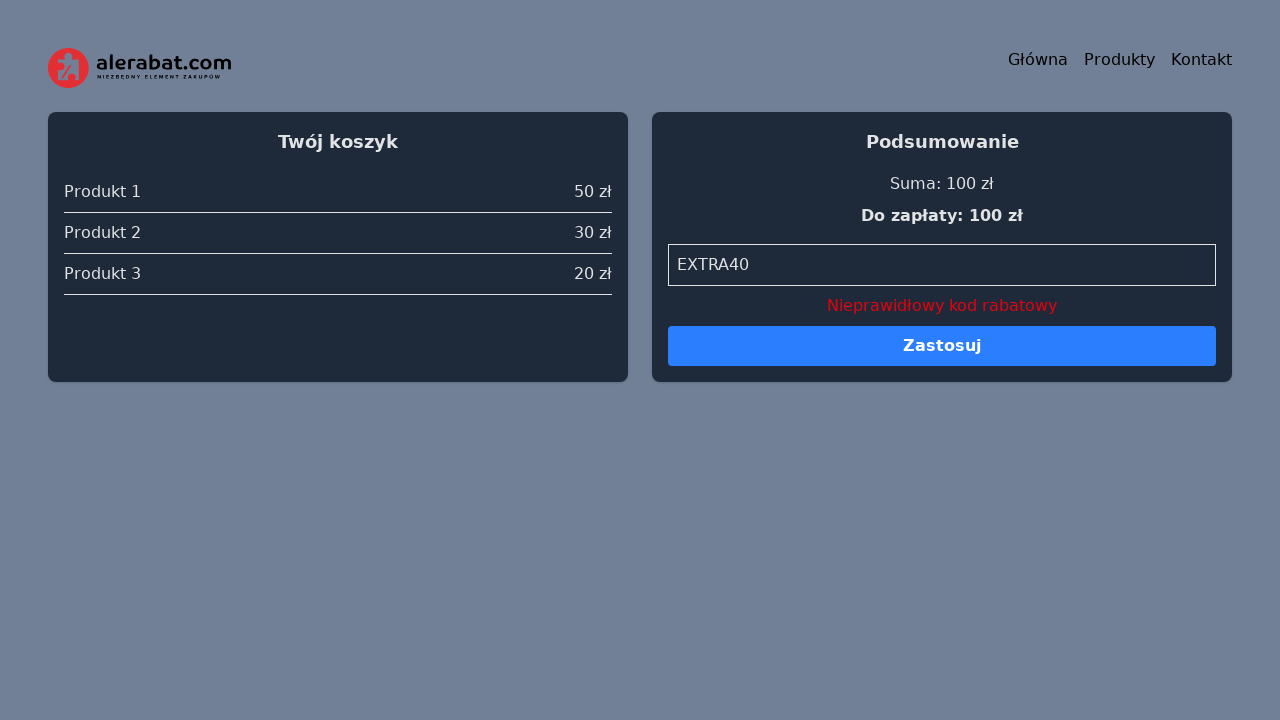

Navigated back to main page to test next discount code
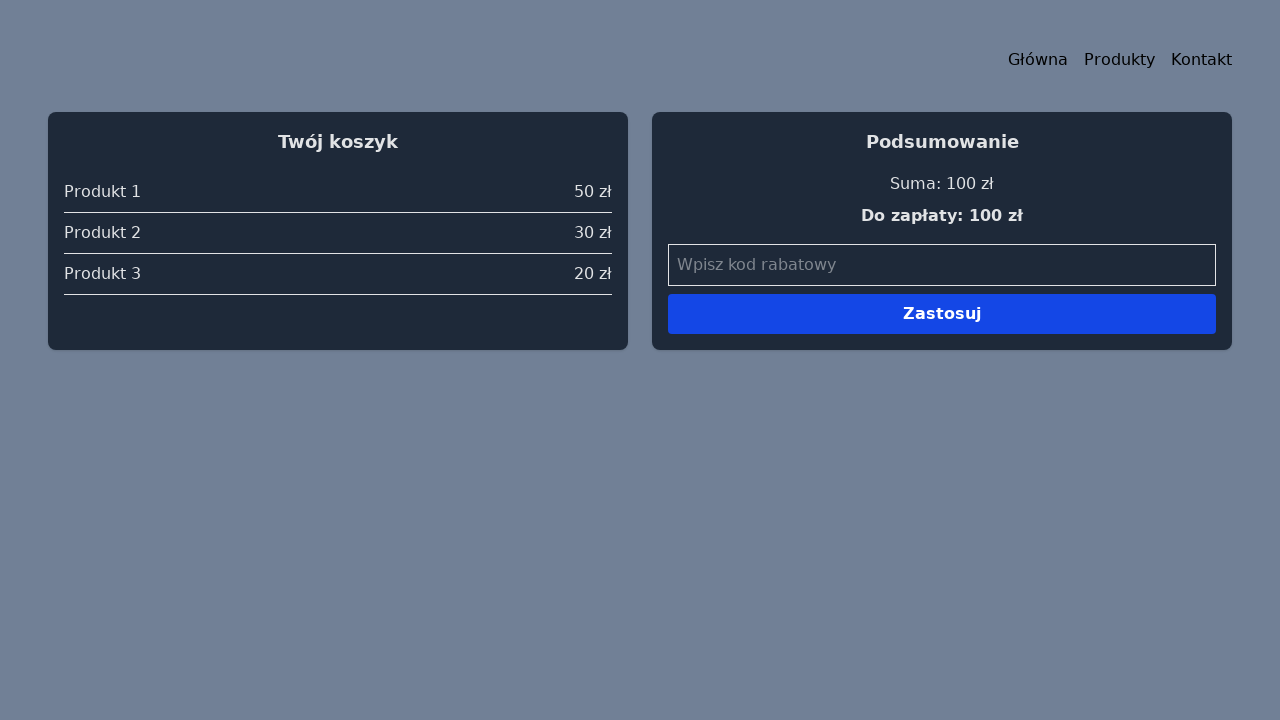

Cleared discount code input field on main > div:nth-of-type(2) input
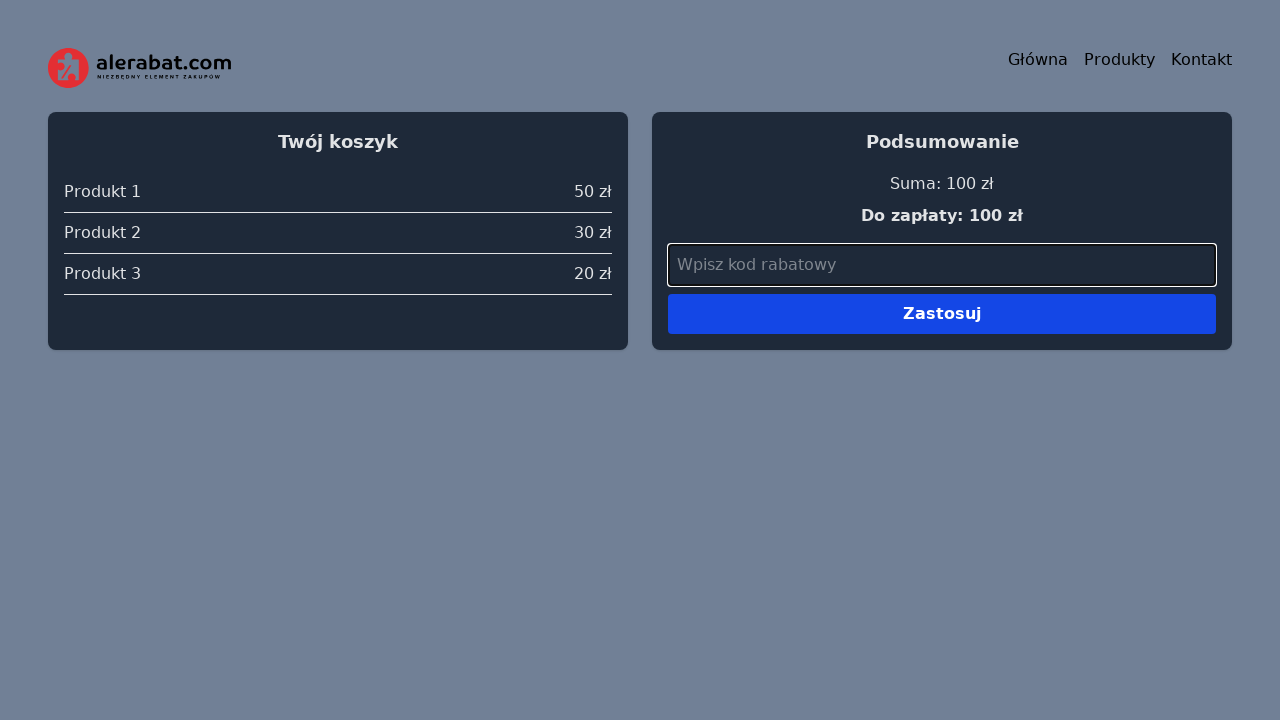

Entered discount code 'WELCOME2024' into input field on main > div:nth-of-type(2) input
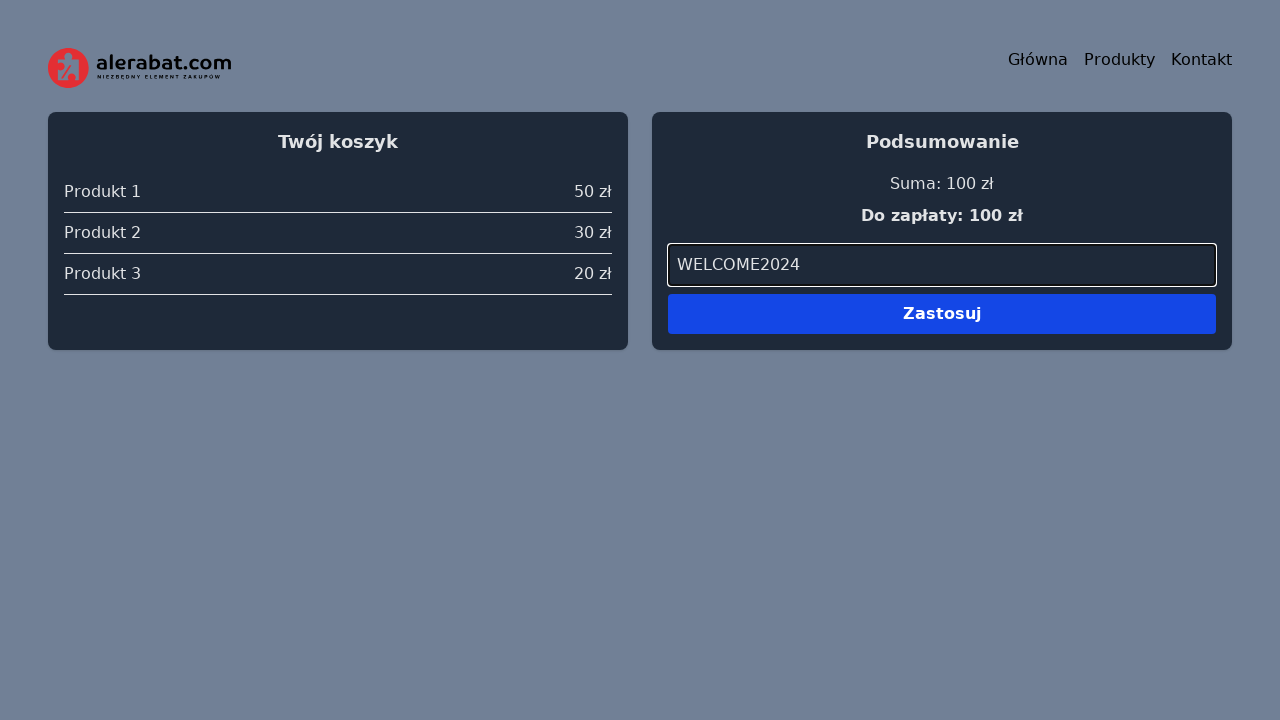

Clicked apply button to validate discount code 'WELCOME2024' at (942, 314) on main > div:nth-of-type(2) button
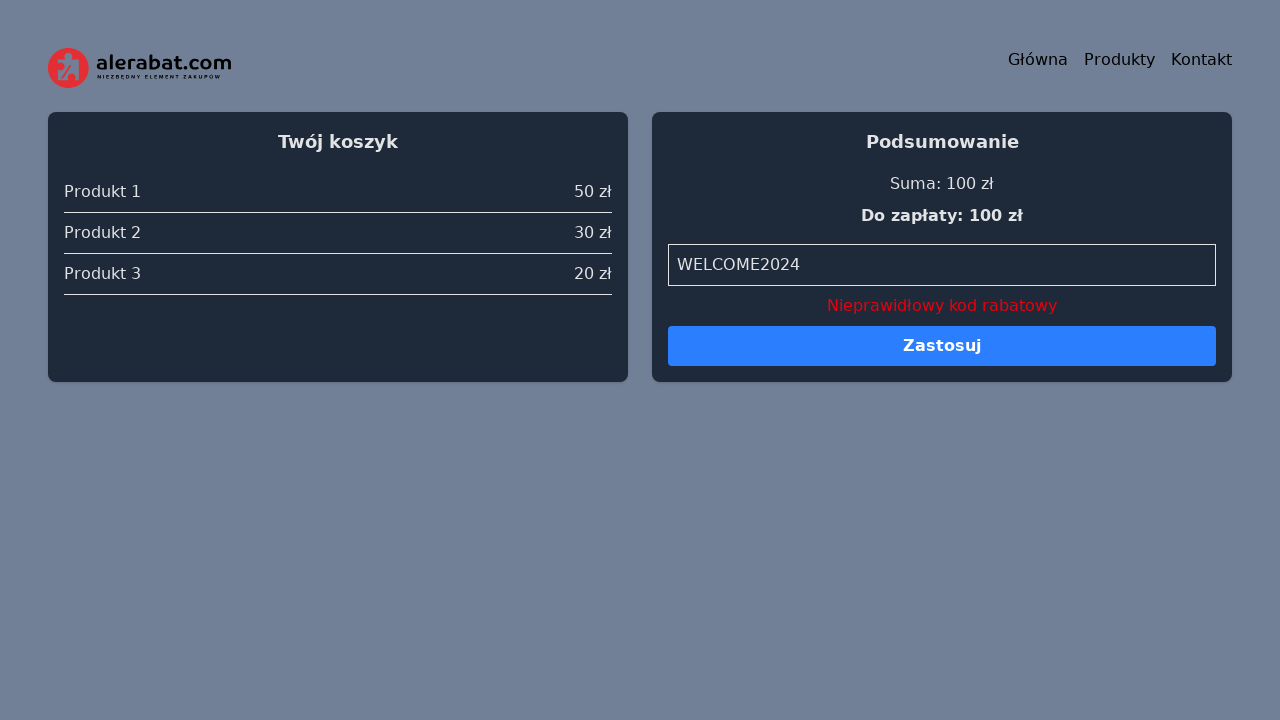

Validation result message appeared for code 'WELCOME2024'
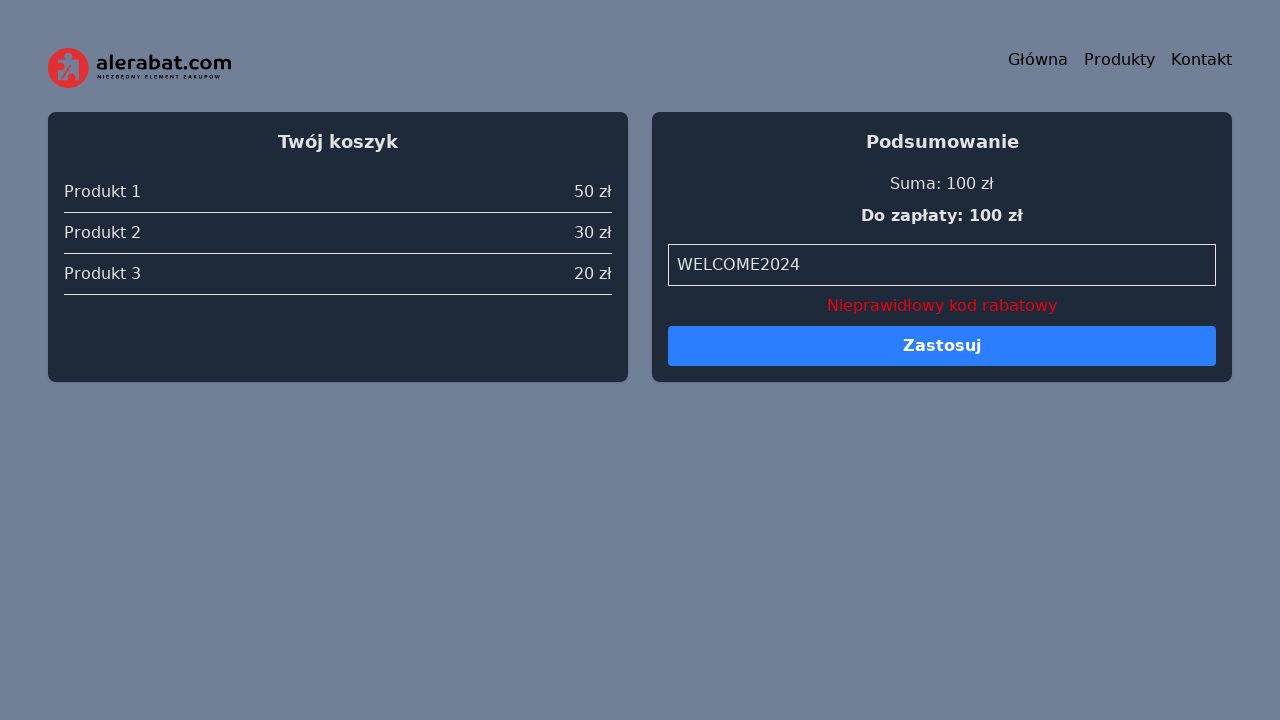

Navigated back to main page to test next discount code
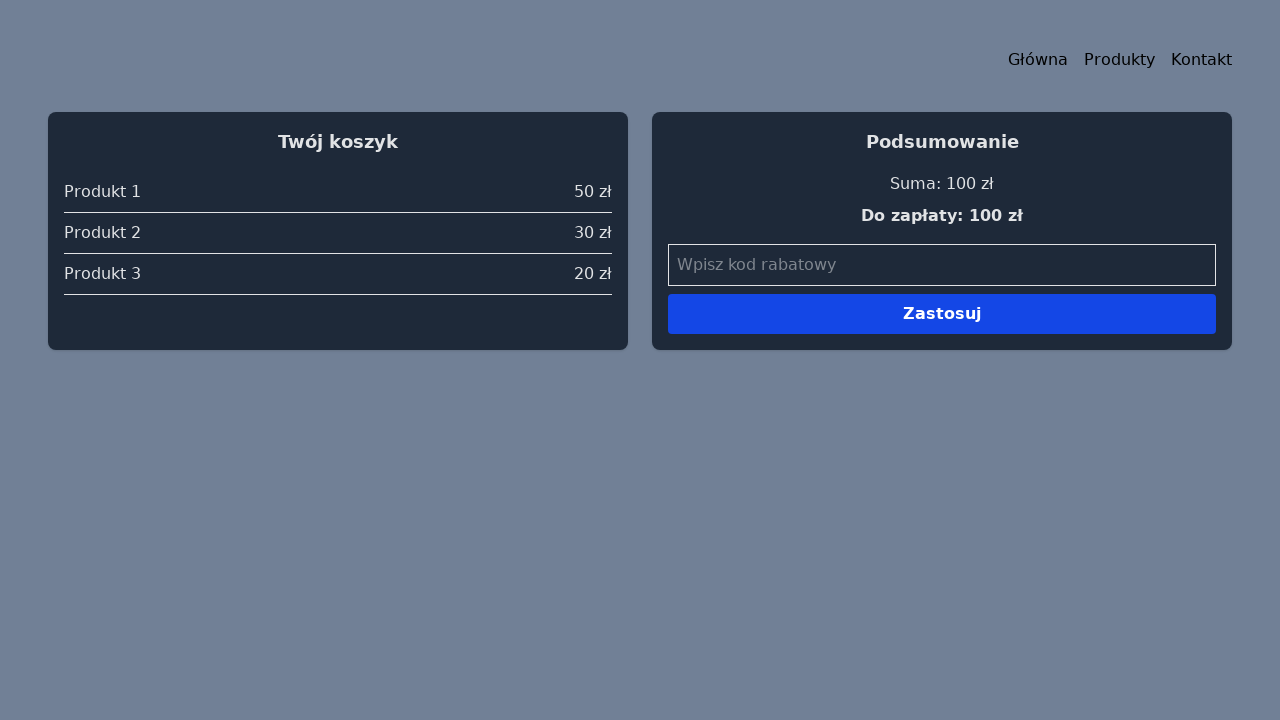

Cleared discount code input field on main > div:nth-of-type(2) input
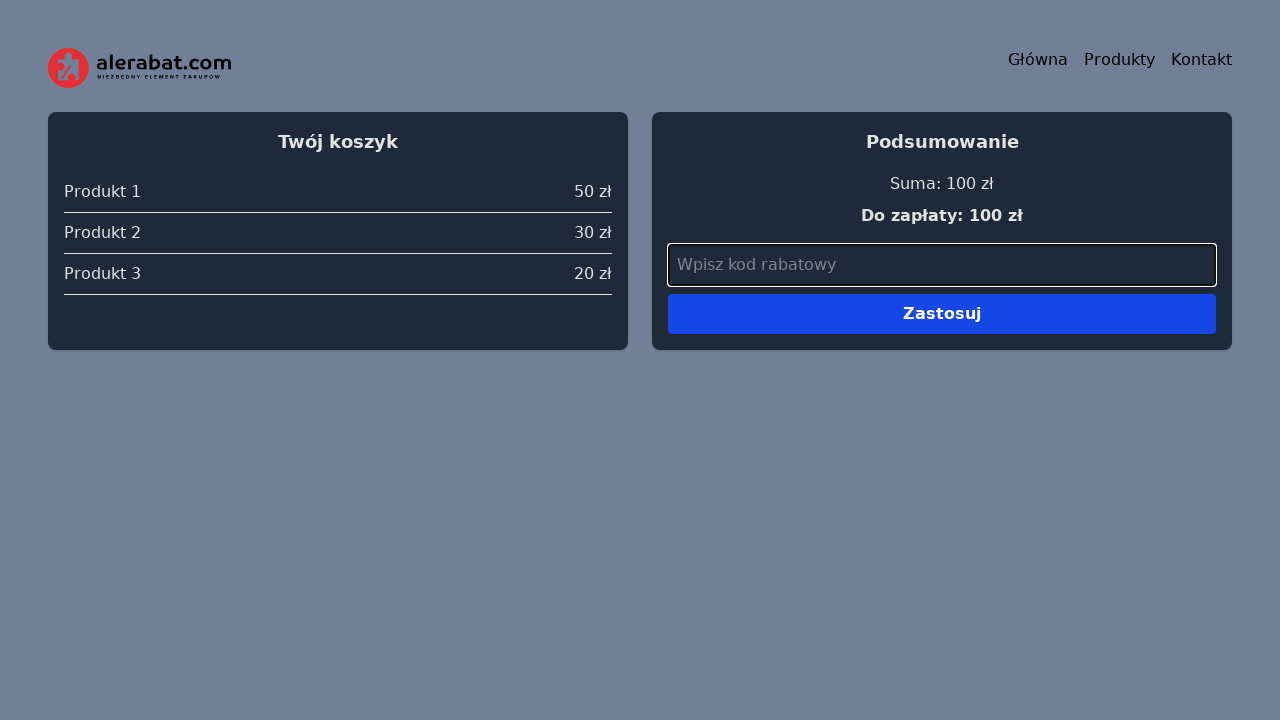

Entered discount code 'VIPDEAL' into input field on main > div:nth-of-type(2) input
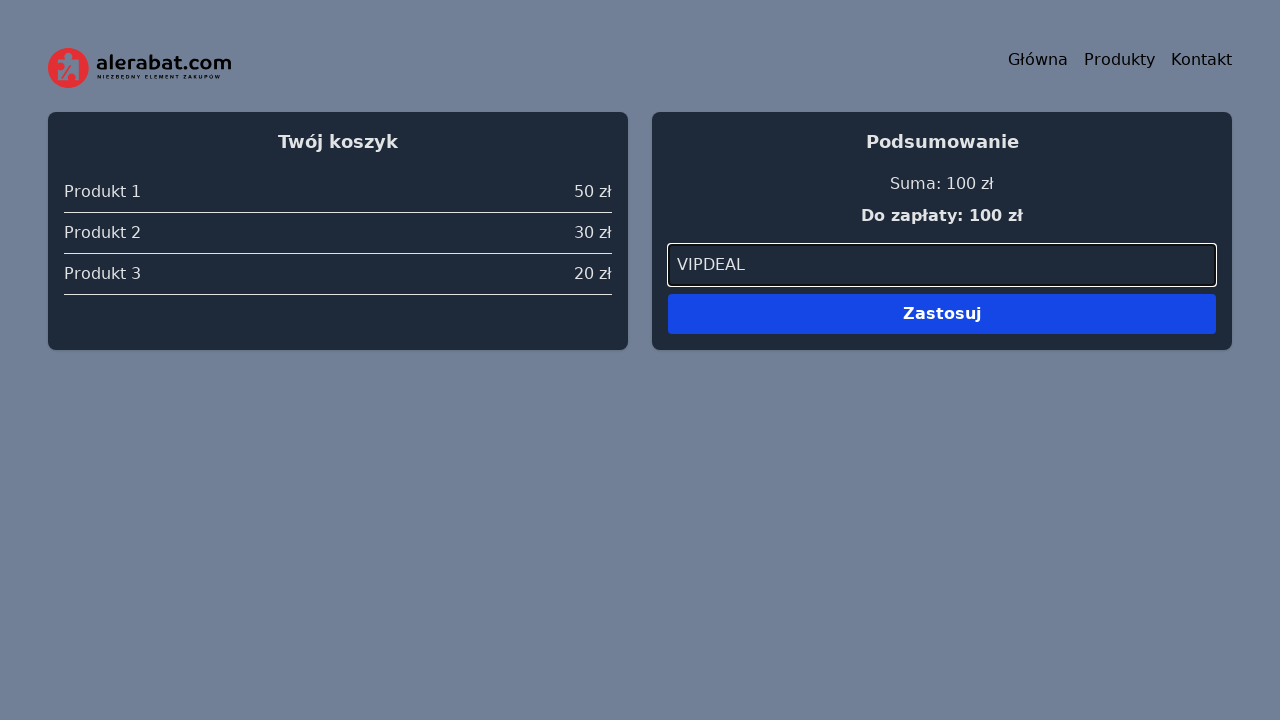

Clicked apply button to validate discount code 'VIPDEAL' at (942, 314) on main > div:nth-of-type(2) button
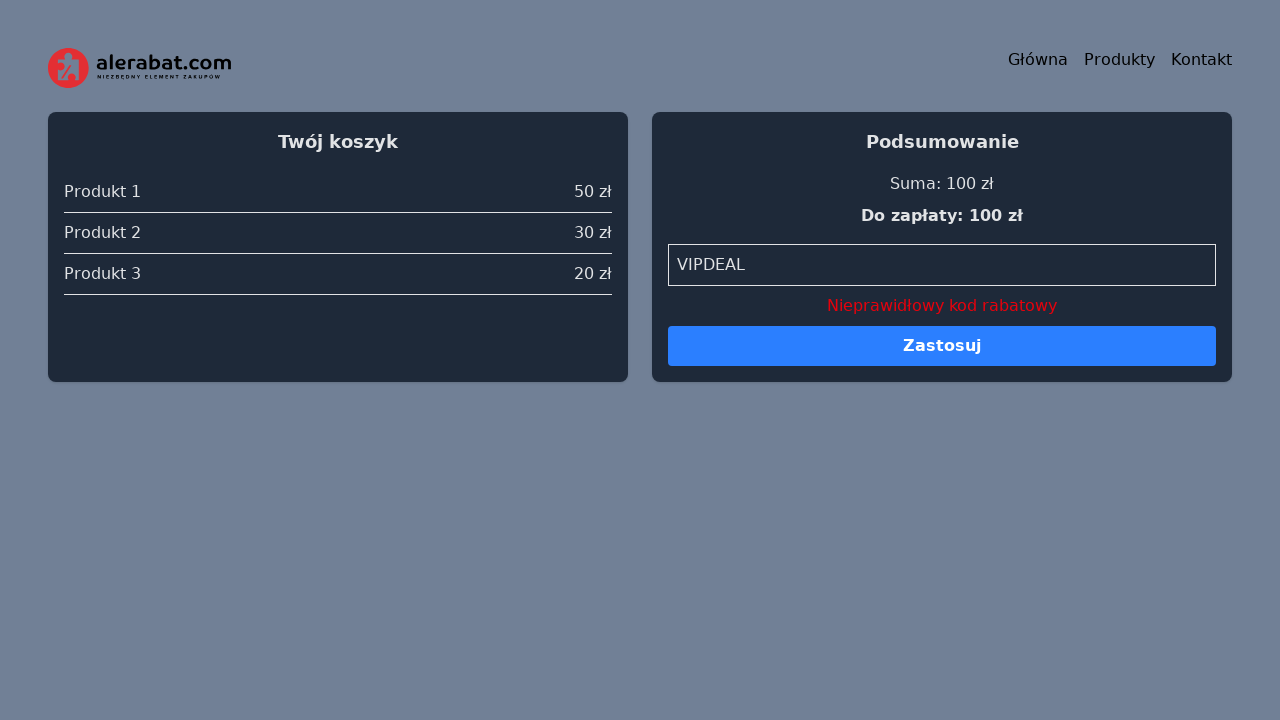

Validation result message appeared for code 'VIPDEAL'
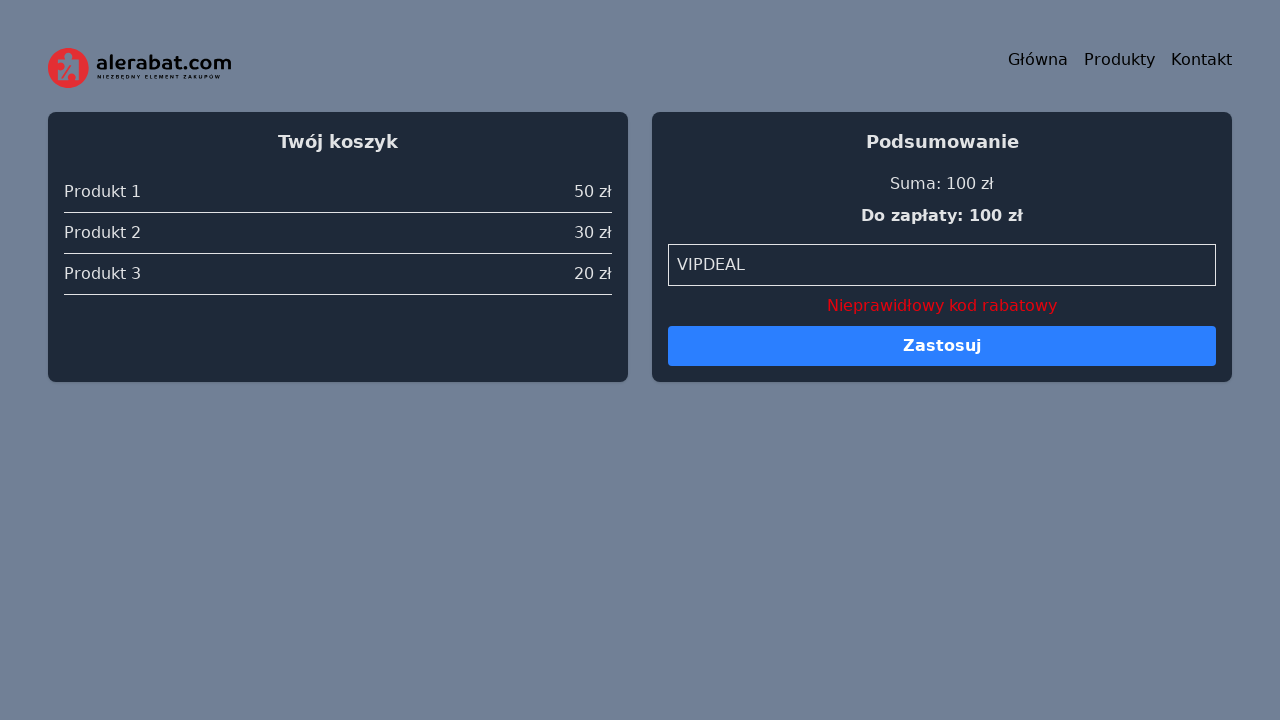

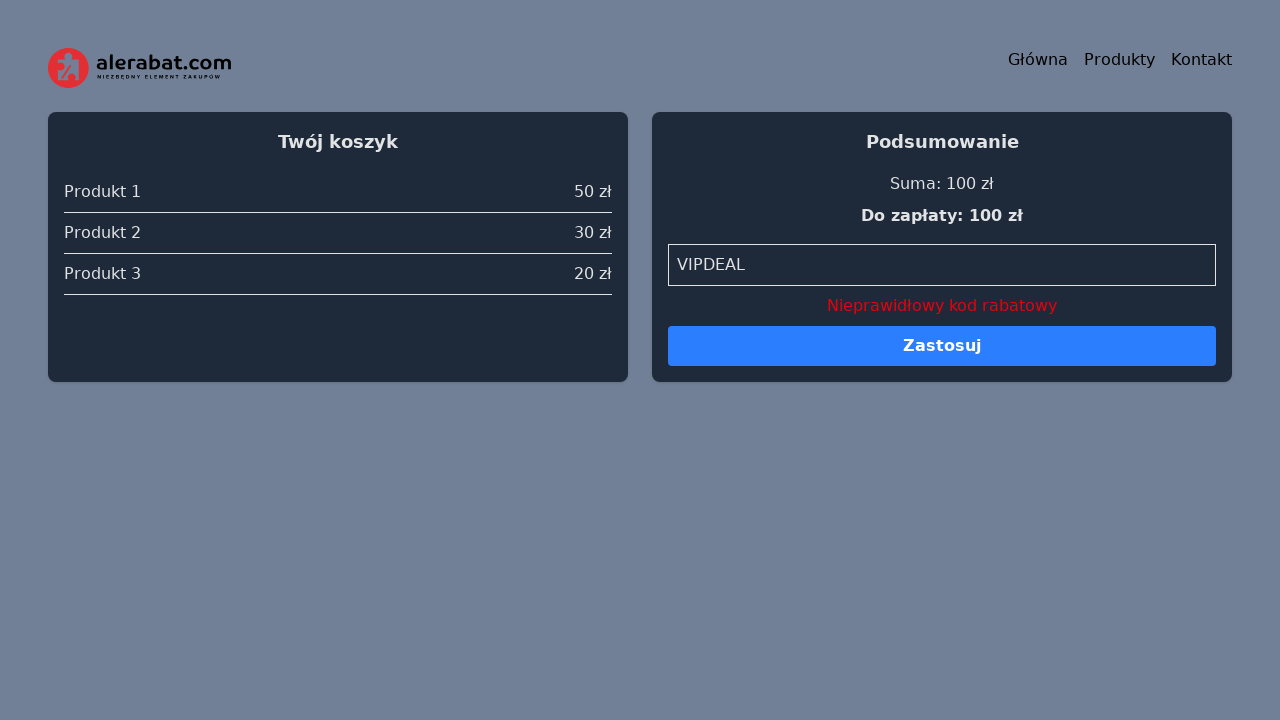